Searches for videos on YouTube homepage containing the keyword "Трейлер" (Trailer in Russian), refreshing the page up to 20 times until a matching video is found, then clicks on it to navigate to that video.

Starting URL: https://www.youtube.com

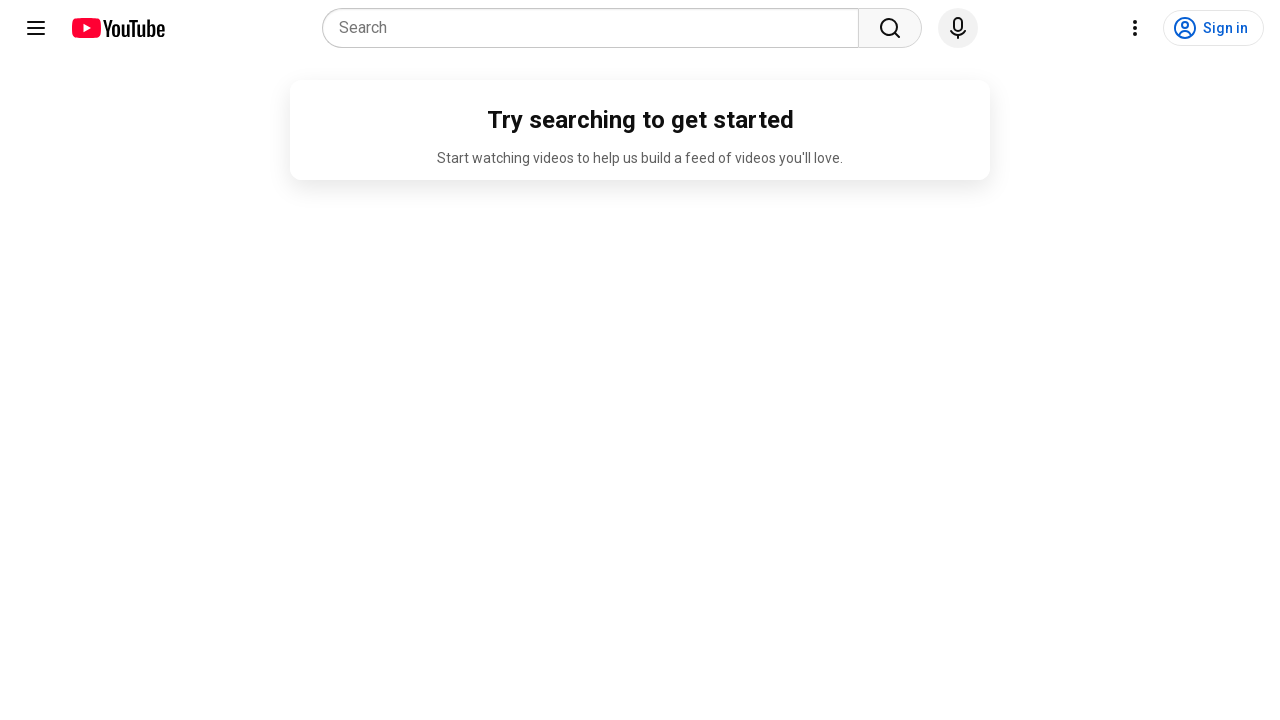

Searched for videos containing 'Трейлер' (iteration 1, found 0 matches)
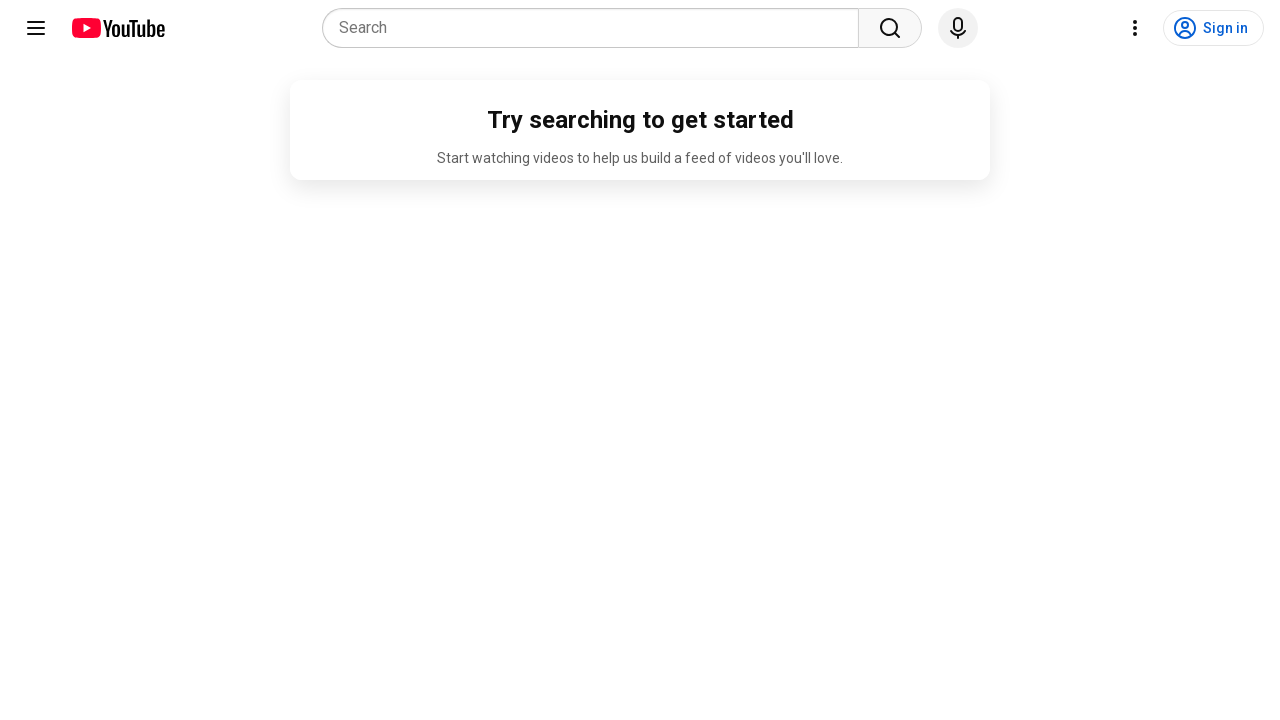

Clicked YouTube logo to refresh page (iteration 2) at (118, 28) on xpath=//*[@class='style-scope ytd-logo']
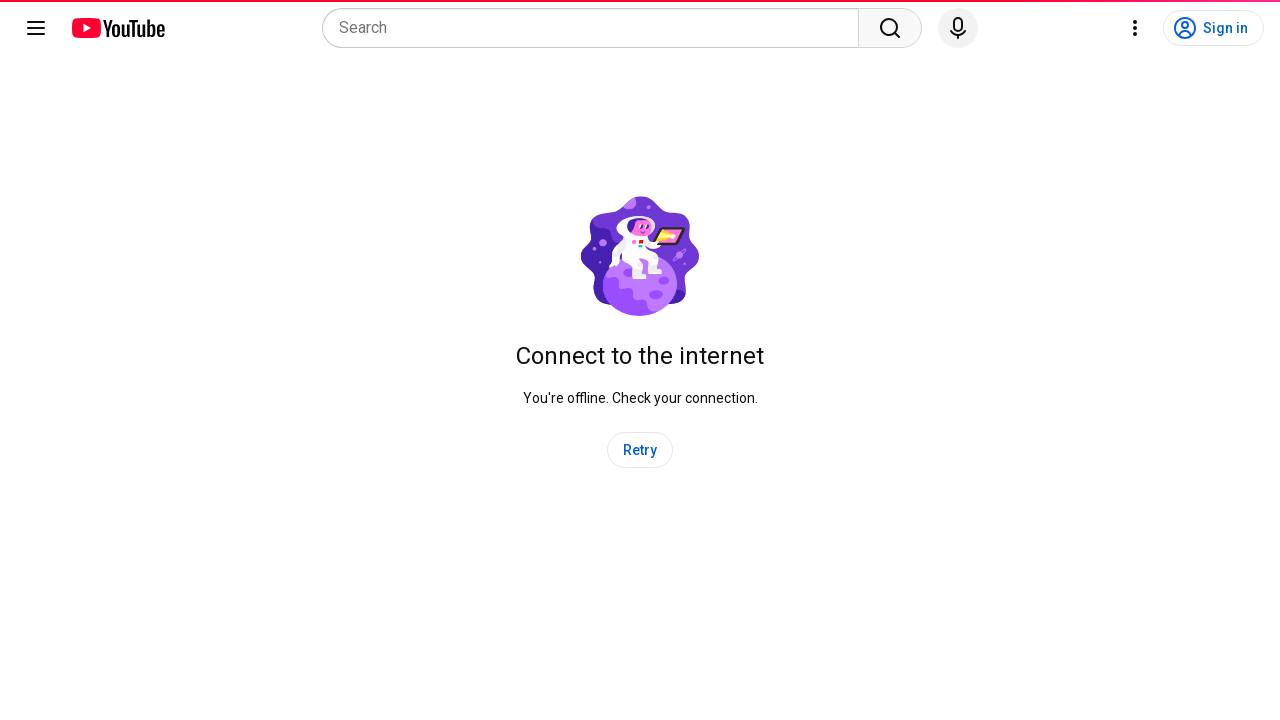

Searched for videos containing 'Трейлер' (iteration 2, found 0 matches)
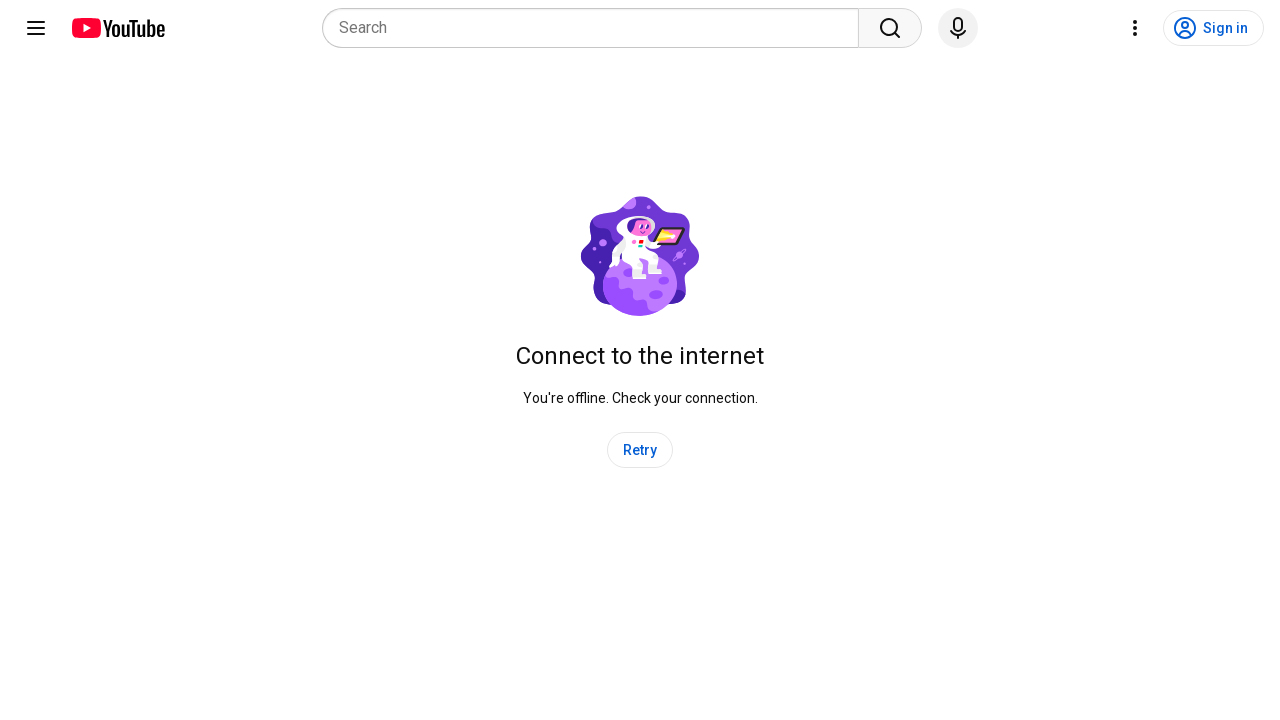

Clicked YouTube logo to refresh page (iteration 3) at (118, 28) on xpath=//*[@class='style-scope ytd-logo']
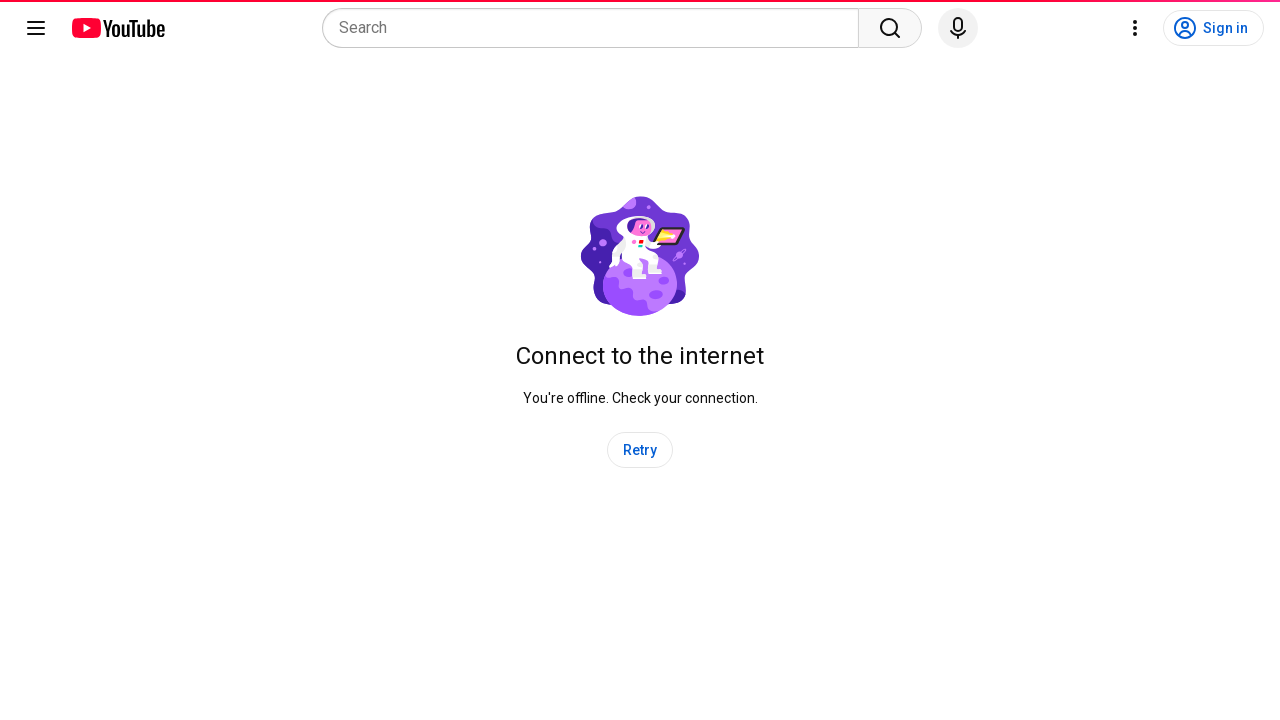

Searched for videos containing 'Трейлер' (iteration 3, found 0 matches)
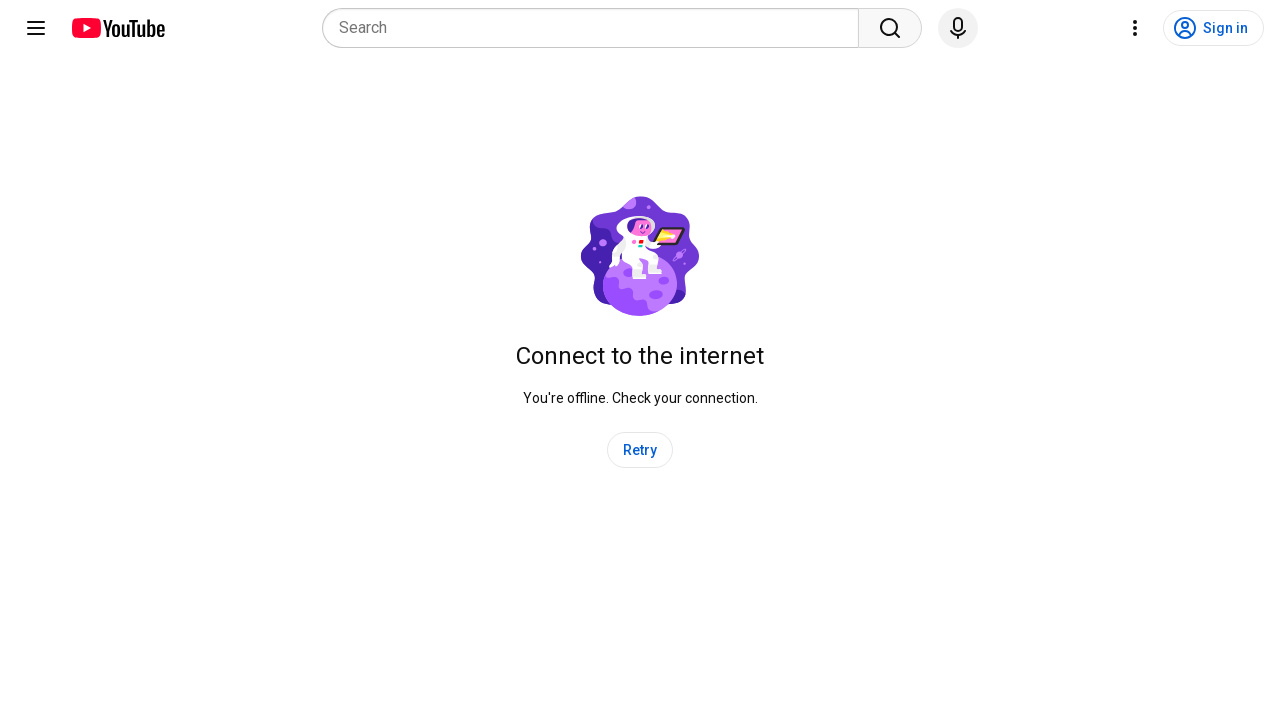

Clicked YouTube logo to refresh page (iteration 4) at (118, 28) on xpath=//*[@class='style-scope ytd-logo']
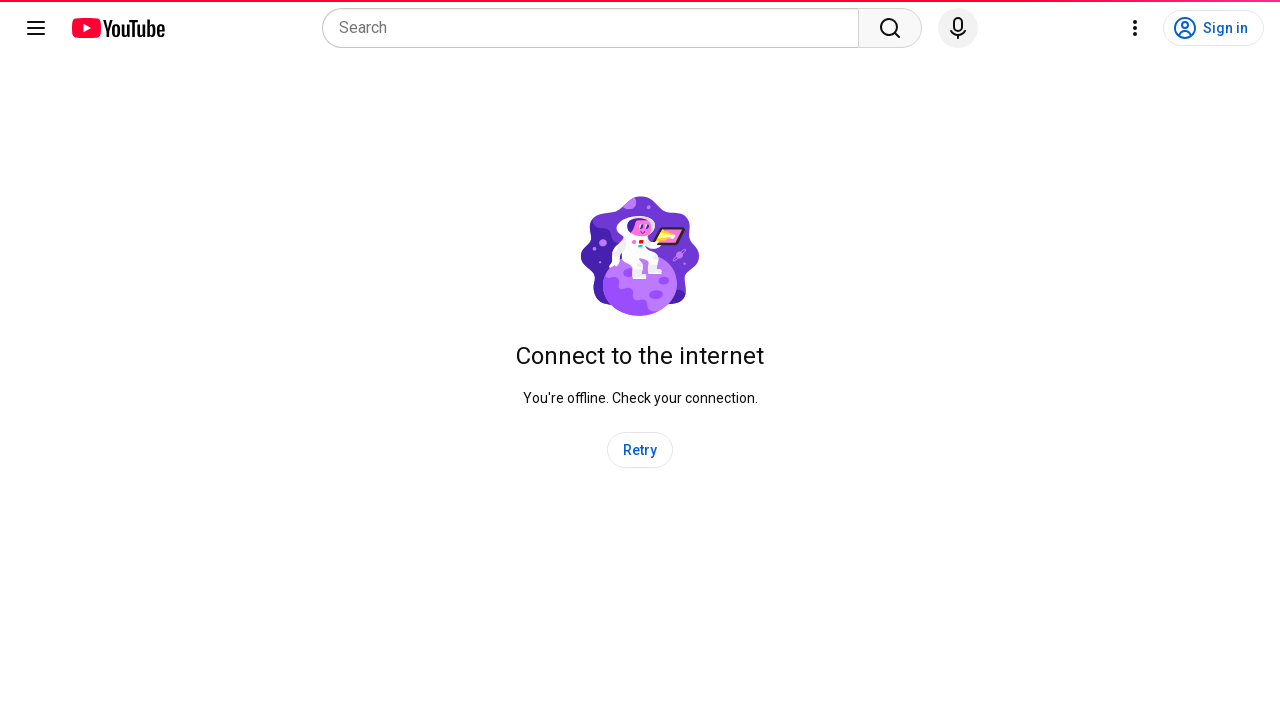

Searched for videos containing 'Трейлер' (iteration 4, found 0 matches)
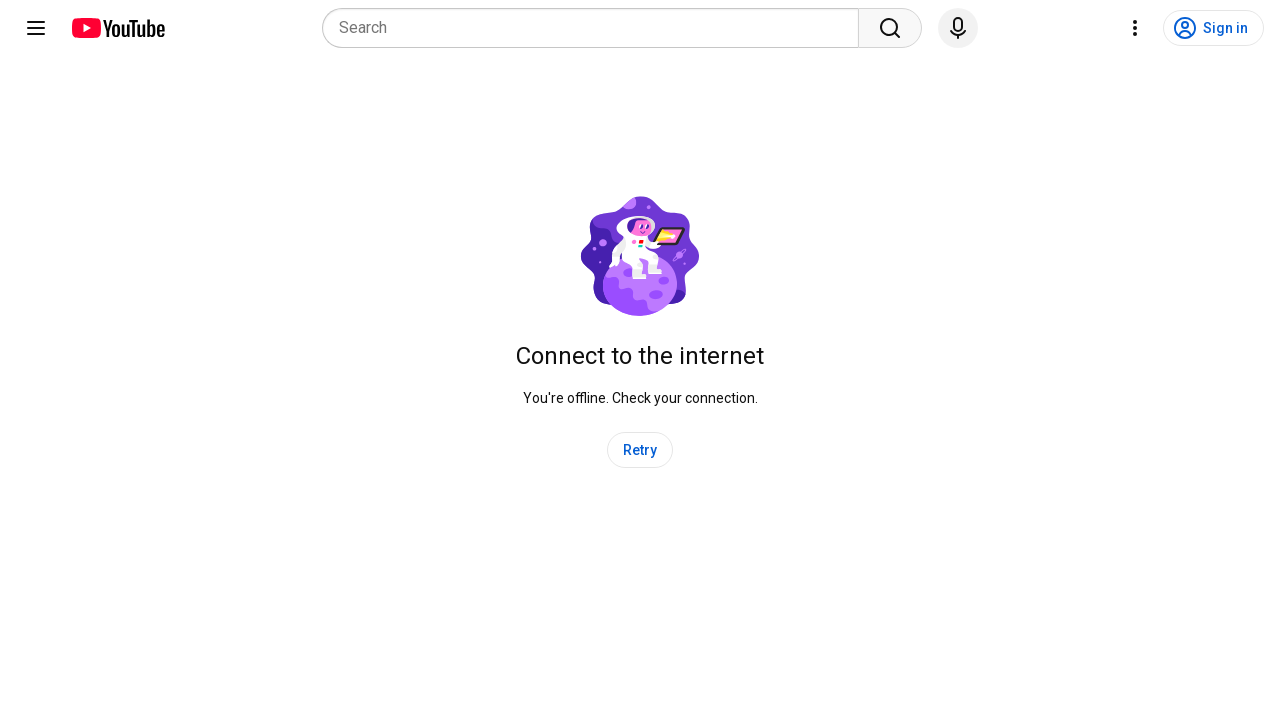

Clicked YouTube logo to refresh page (iteration 5) at (118, 28) on xpath=//*[@class='style-scope ytd-logo']
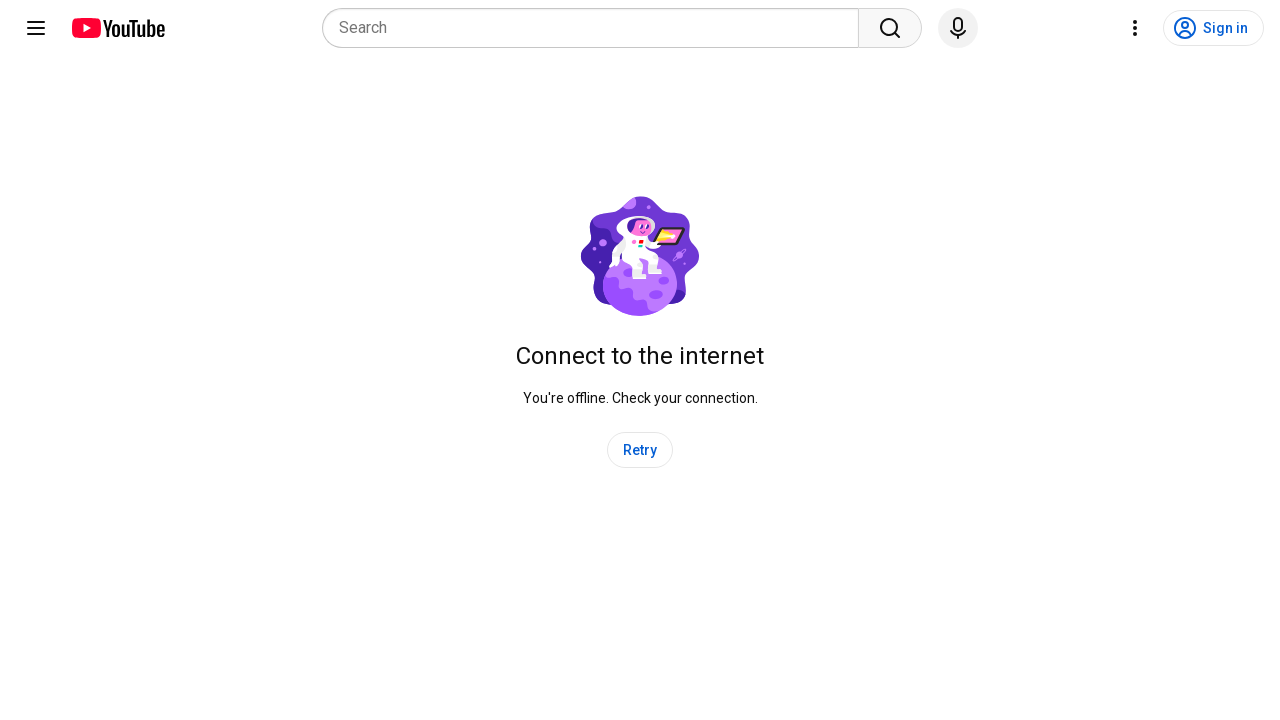

Searched for videos containing 'Трейлер' (iteration 5, found 0 matches)
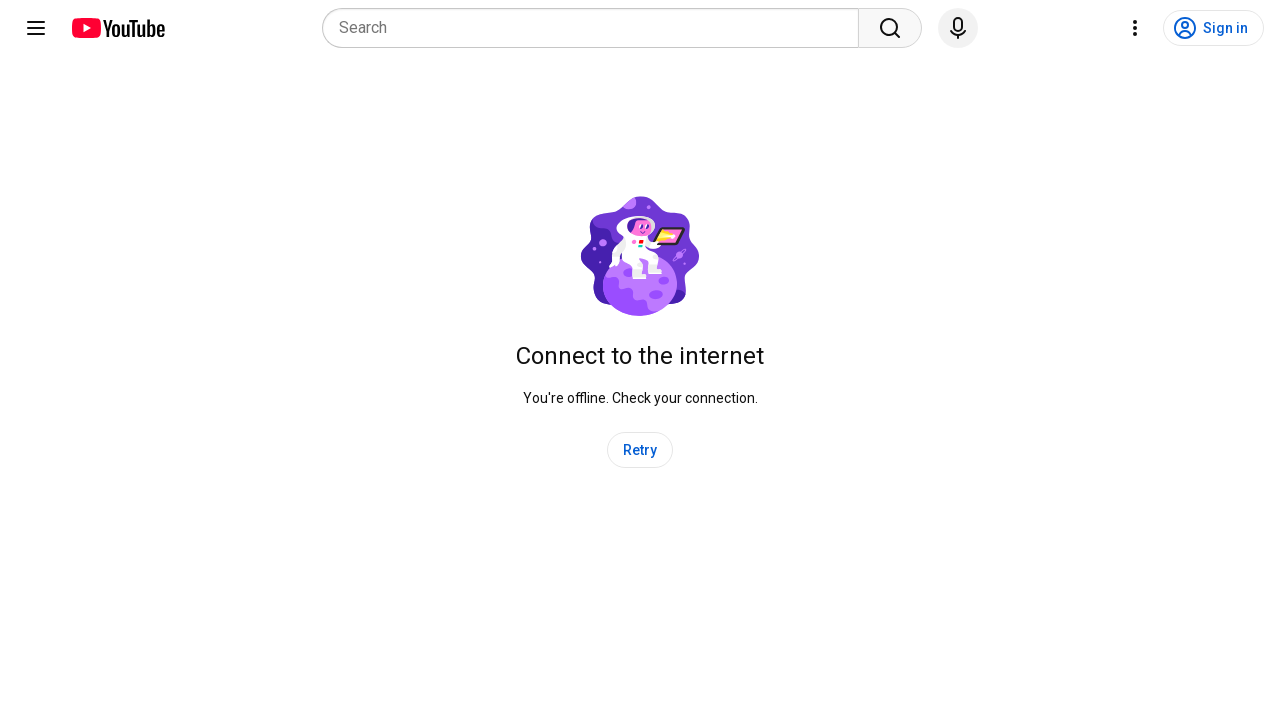

Clicked YouTube logo to refresh page (iteration 6) at (118, 28) on xpath=//*[@class='style-scope ytd-logo']
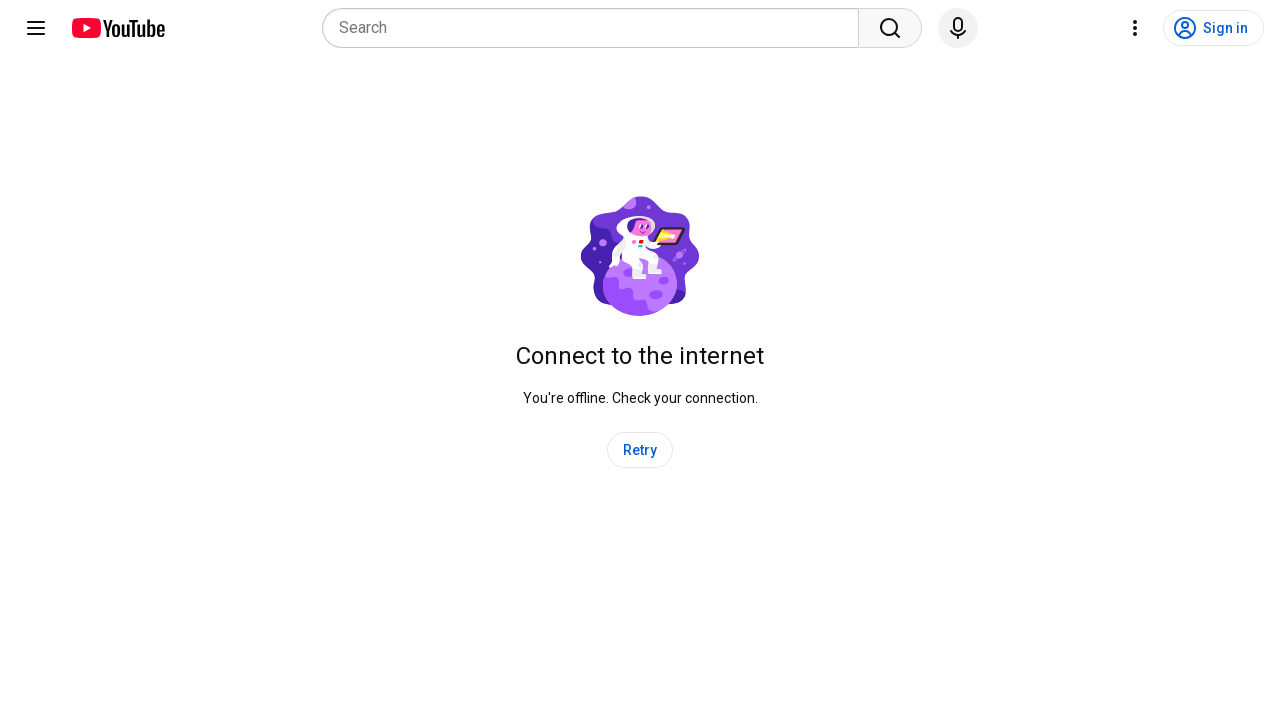

Searched for videos containing 'Трейлер' (iteration 6, found 0 matches)
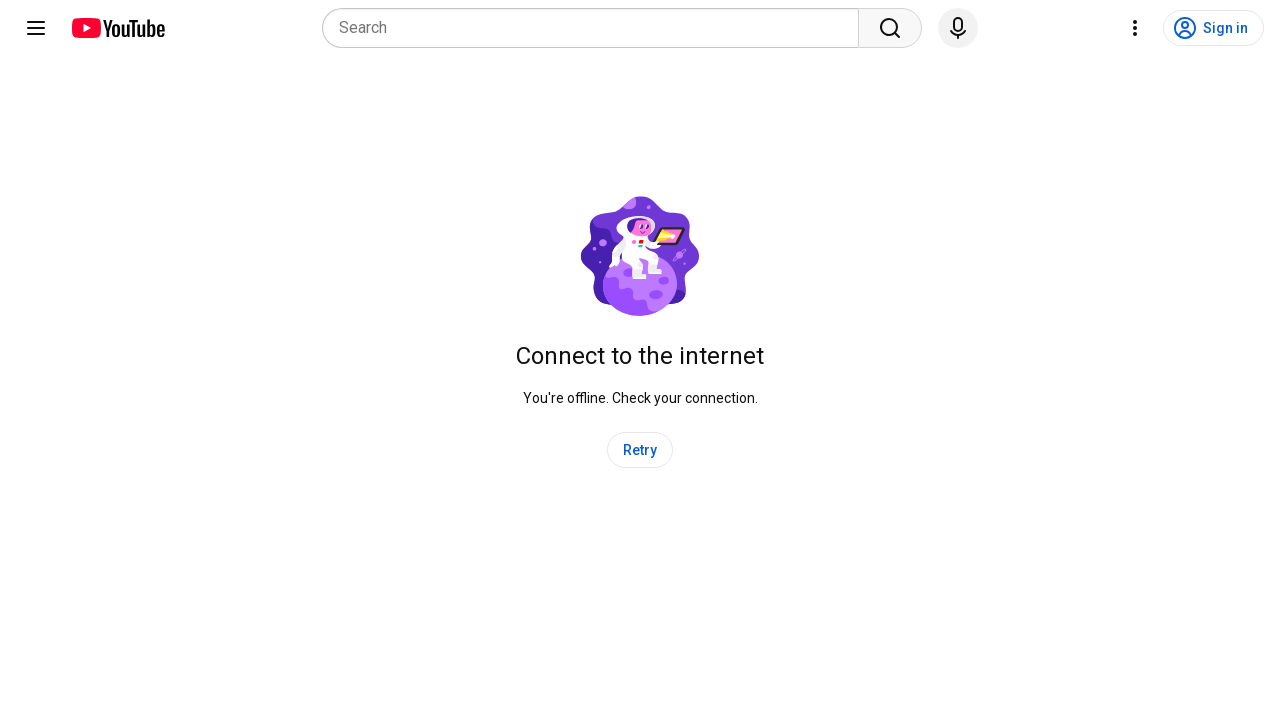

Clicked YouTube logo to refresh page (iteration 7) at (118, 28) on xpath=//*[@class='style-scope ytd-logo']
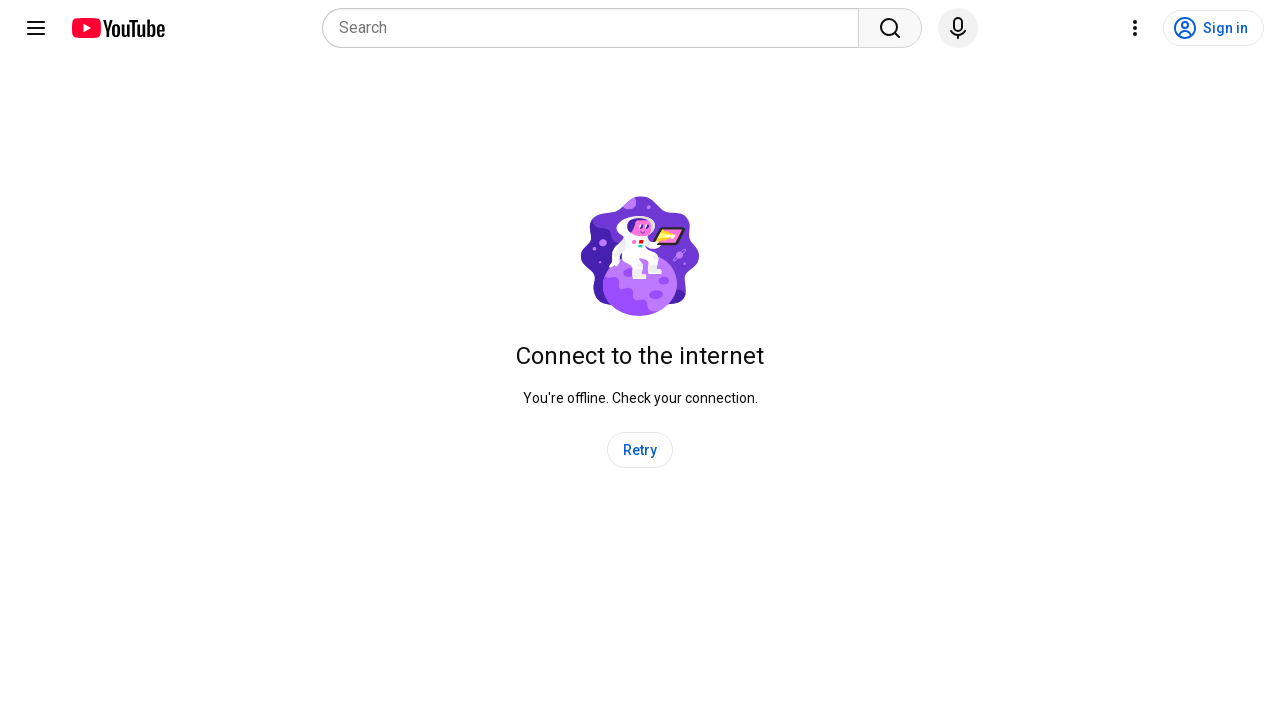

Searched for videos containing 'Трейлер' (iteration 7, found 0 matches)
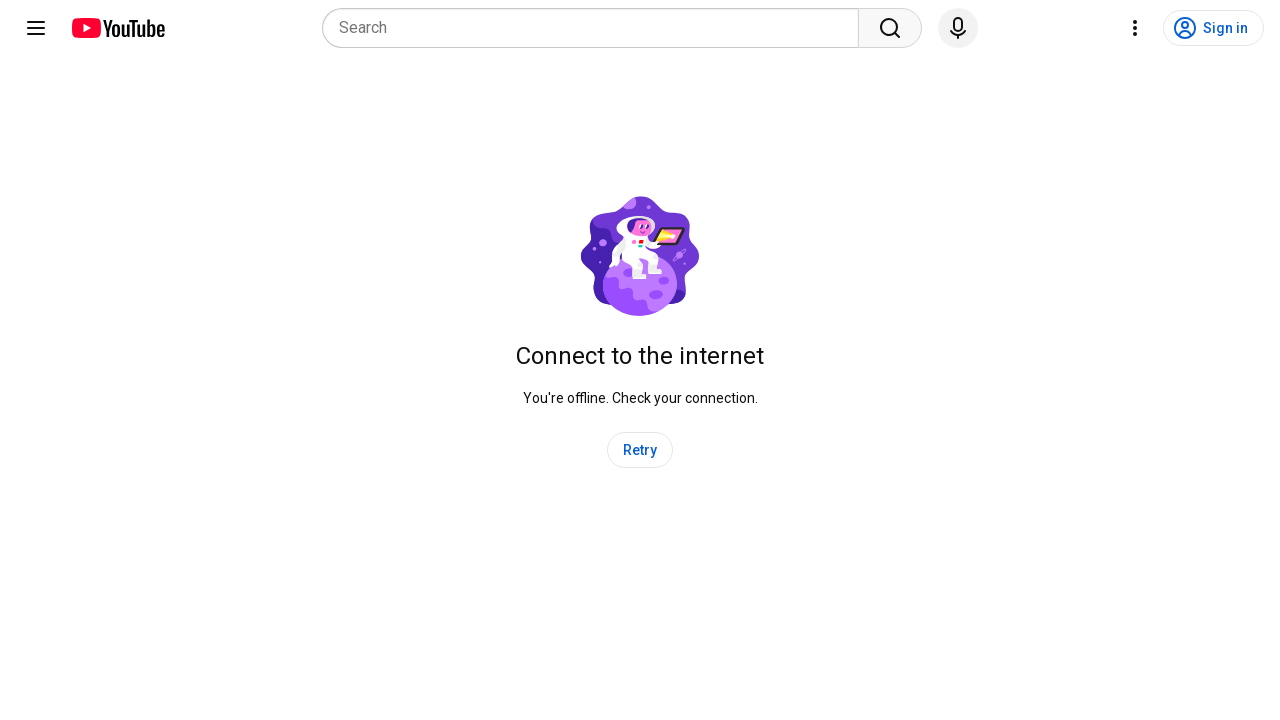

Clicked YouTube logo to refresh page (iteration 8) at (118, 28) on xpath=//*[@class='style-scope ytd-logo']
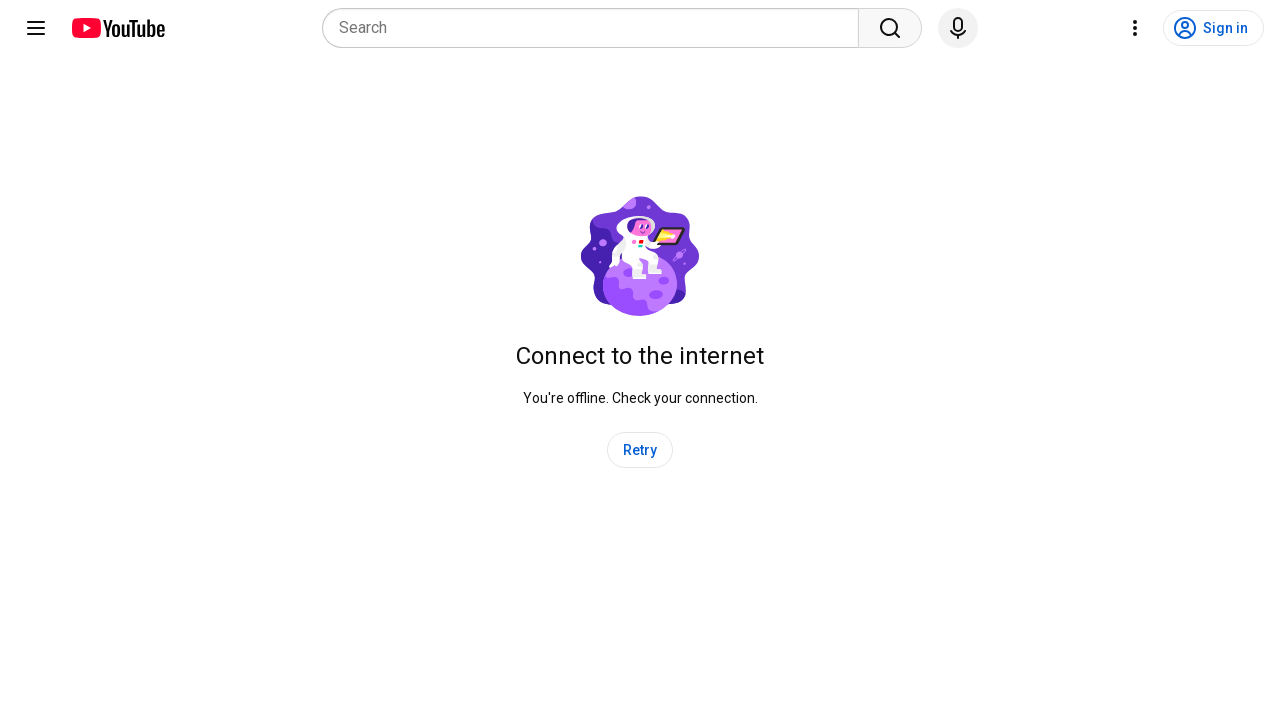

Searched for videos containing 'Трейлер' (iteration 8, found 0 matches)
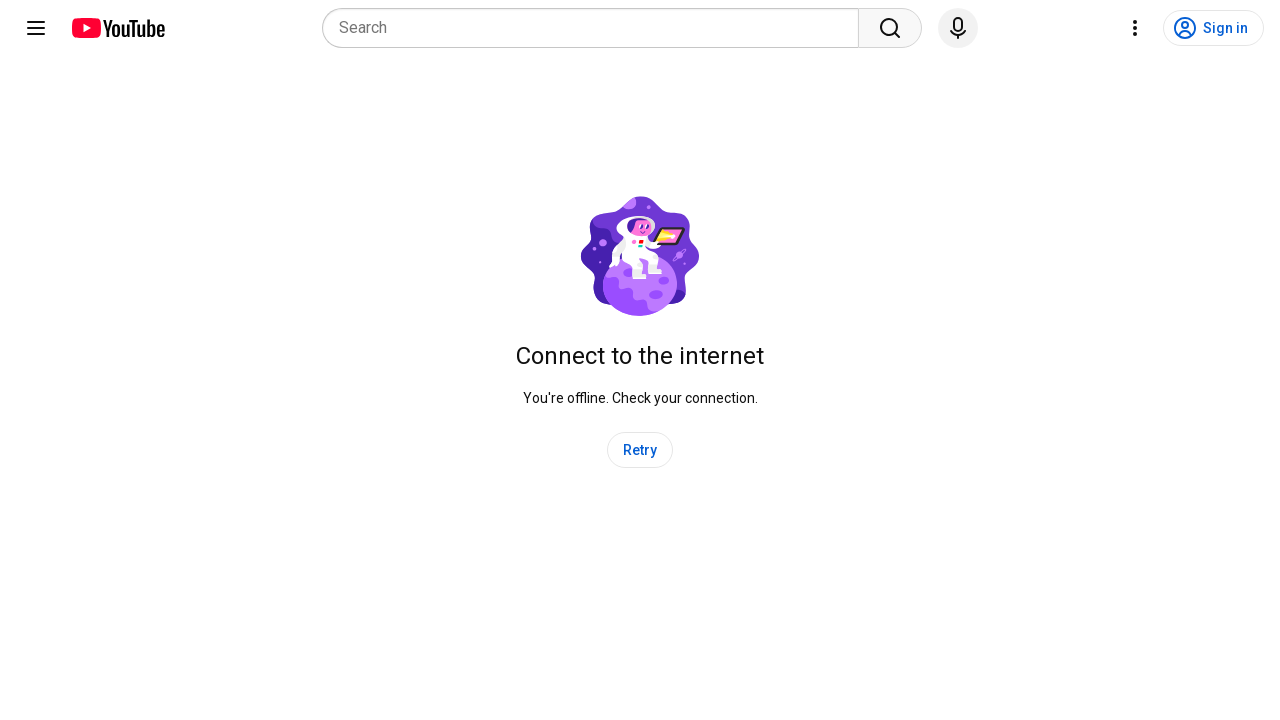

Clicked YouTube logo to refresh page (iteration 9) at (118, 28) on xpath=//*[@class='style-scope ytd-logo']
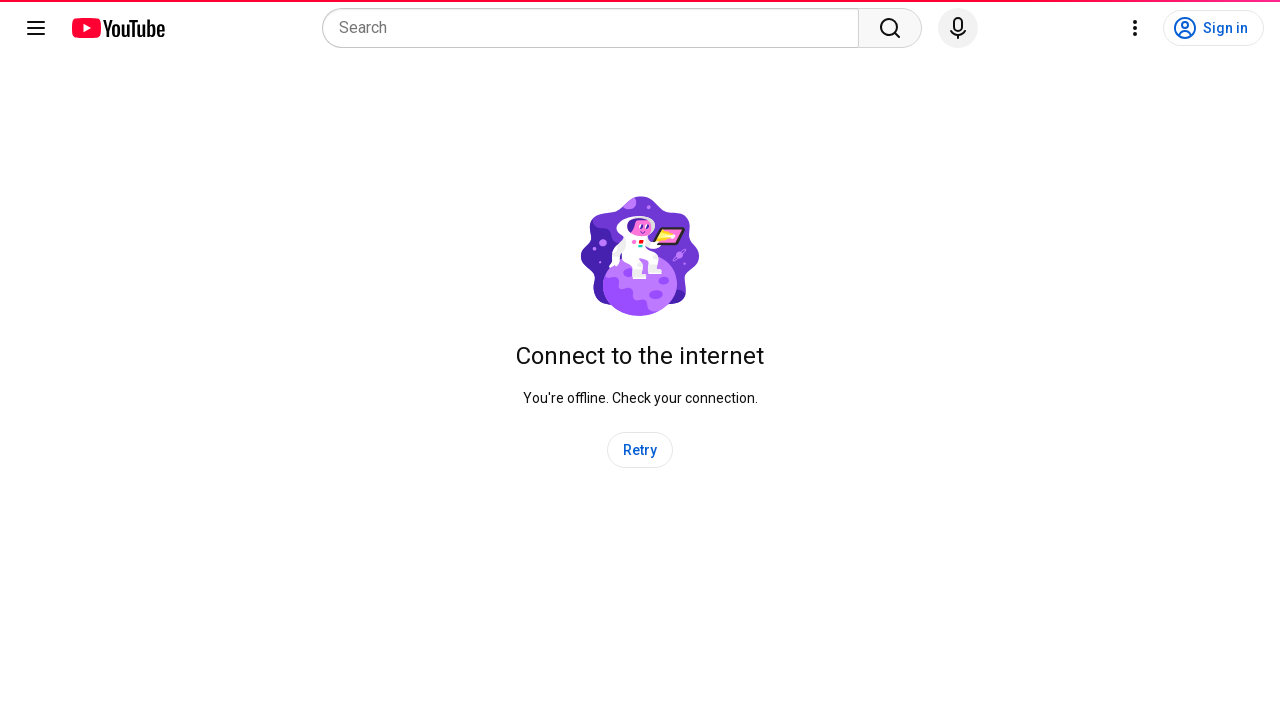

Searched for videos containing 'Трейлер' (iteration 9, found 0 matches)
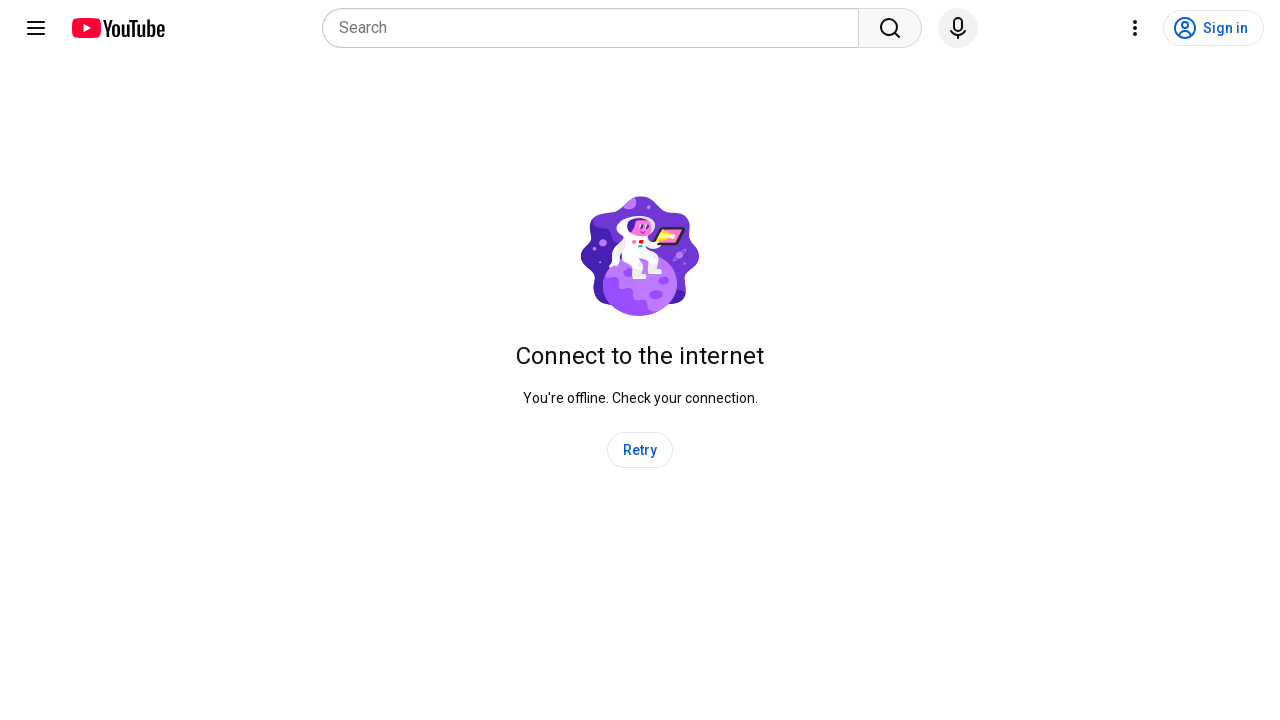

Clicked YouTube logo to refresh page (iteration 10) at (118, 28) on xpath=//*[@class='style-scope ytd-logo']
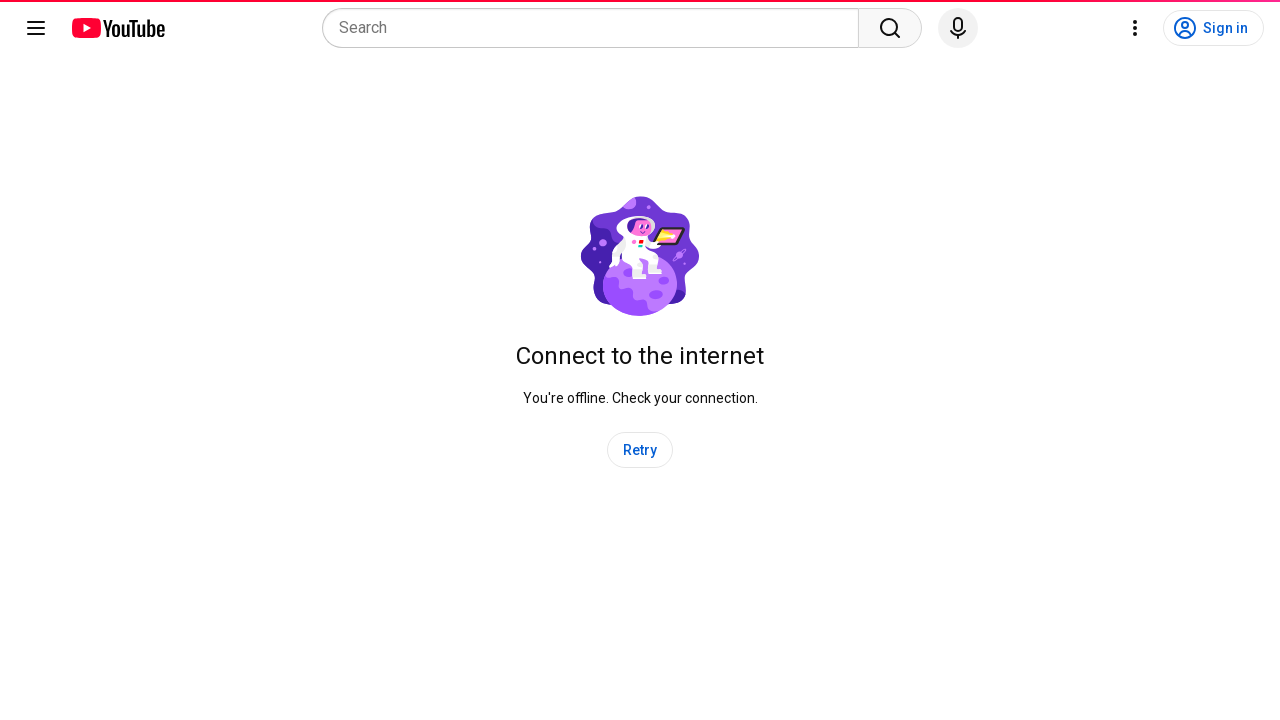

Searched for videos containing 'Трейлер' (iteration 10, found 0 matches)
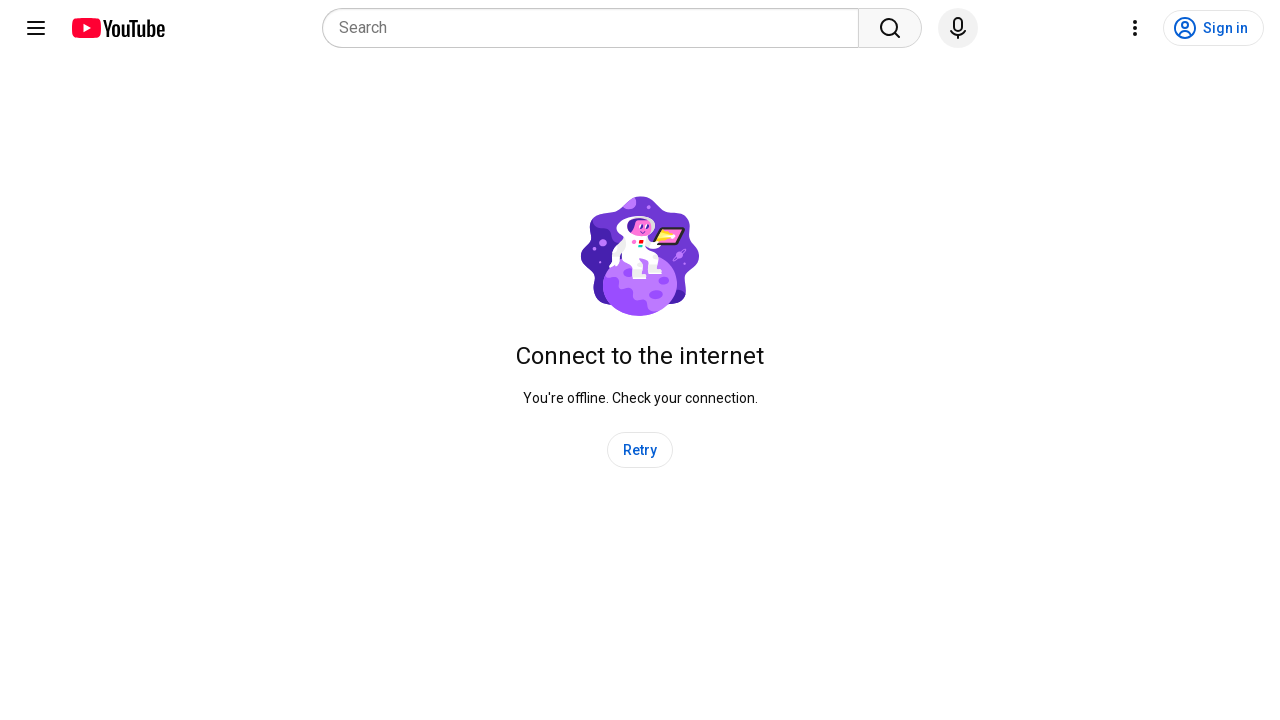

Clicked YouTube logo to refresh page (iteration 11) at (118, 28) on xpath=//*[@class='style-scope ytd-logo']
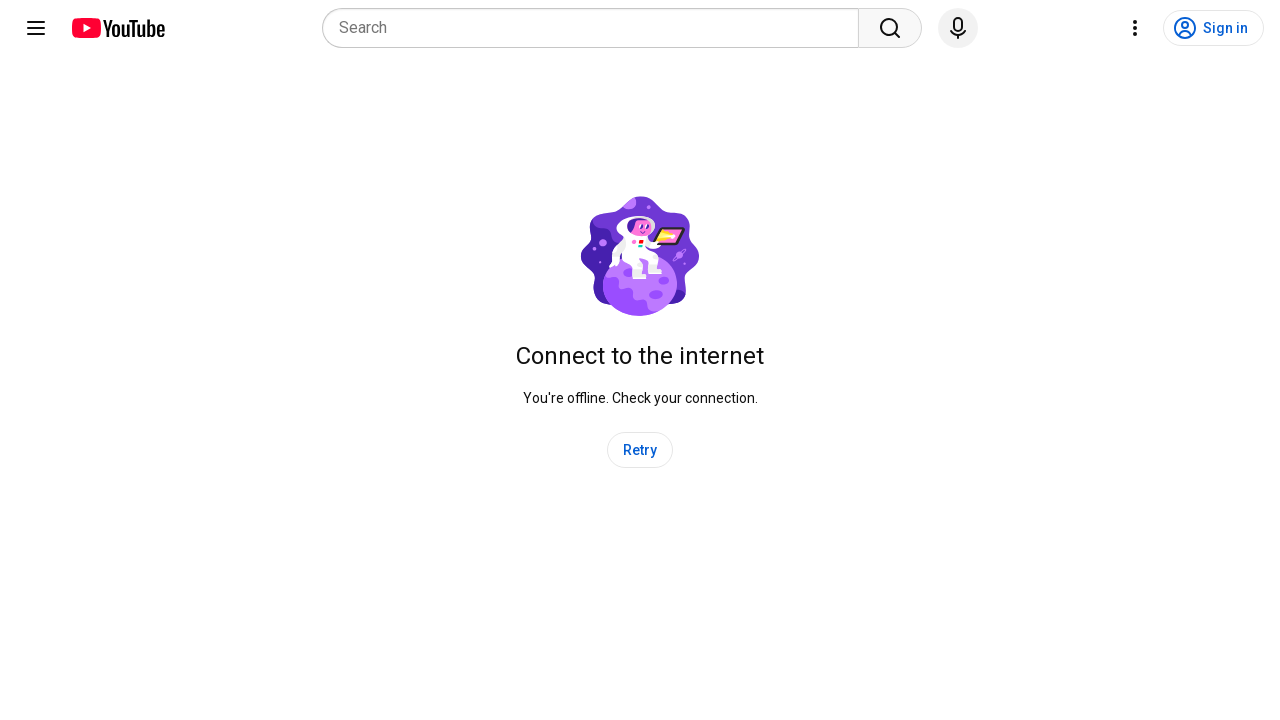

Searched for videos containing 'Трейлер' (iteration 11, found 0 matches)
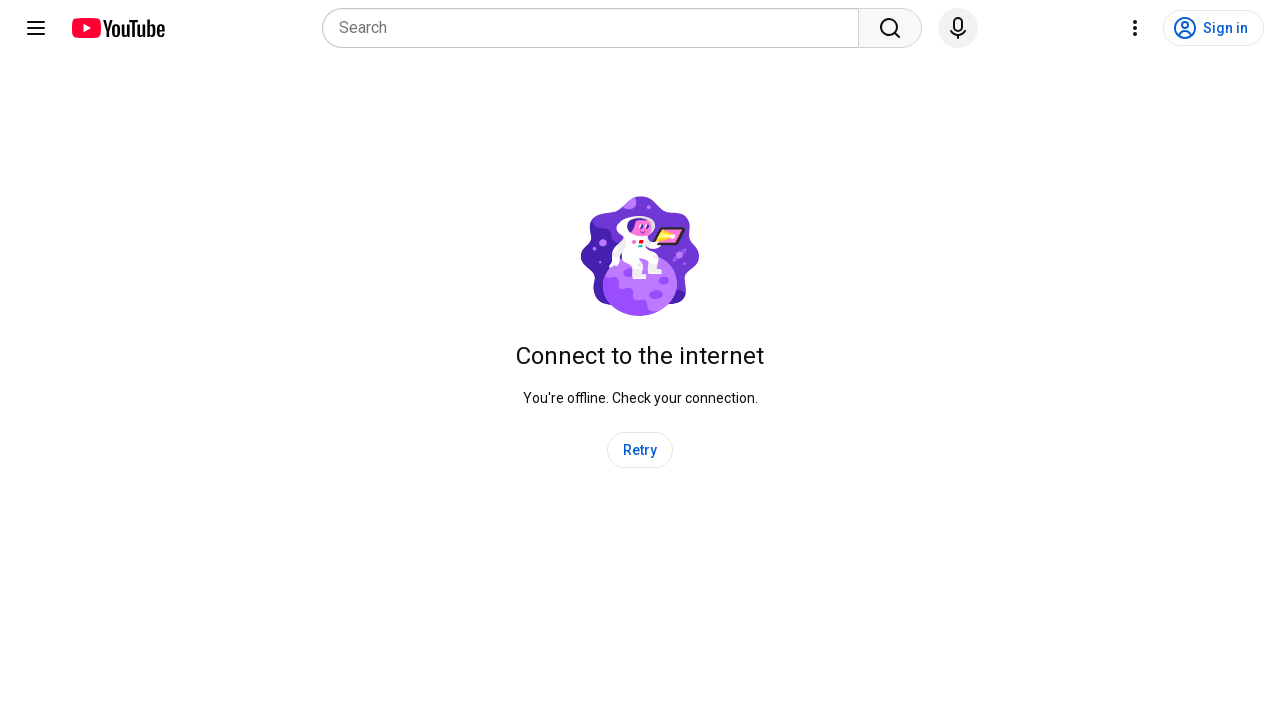

Clicked YouTube logo to refresh page (iteration 12) at (118, 28) on xpath=//*[@class='style-scope ytd-logo']
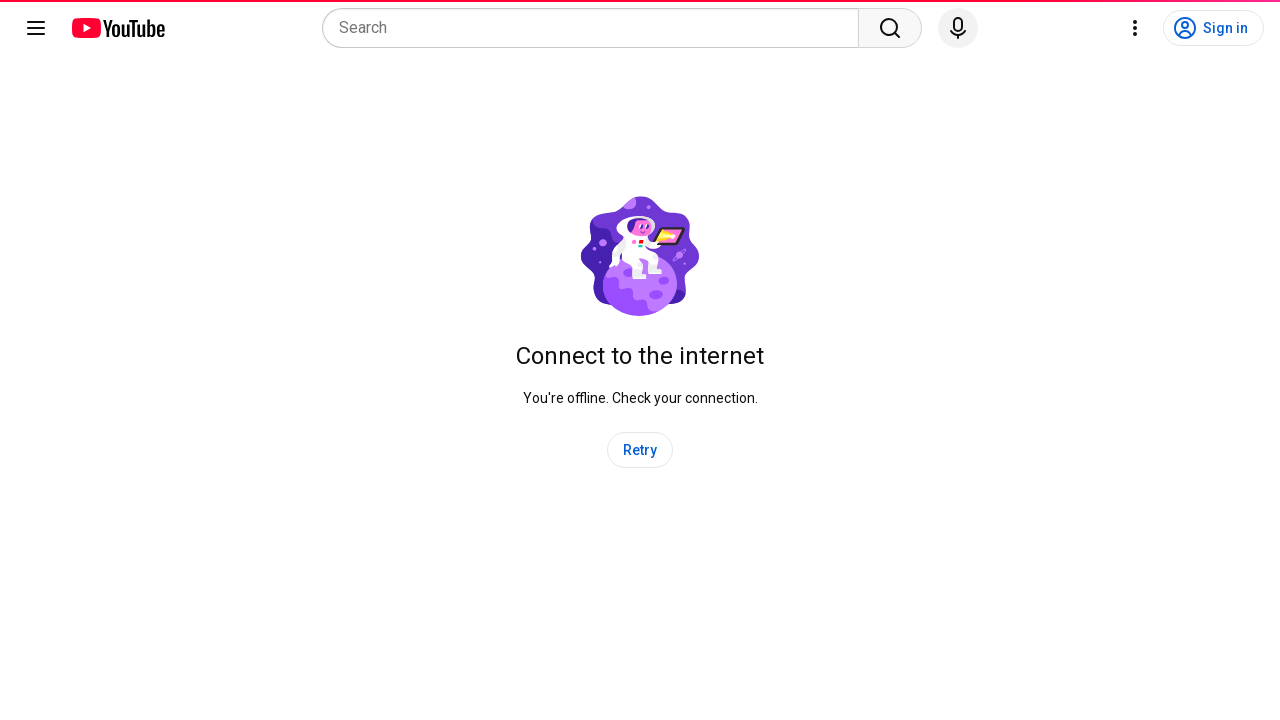

Searched for videos containing 'Трейлер' (iteration 12, found 0 matches)
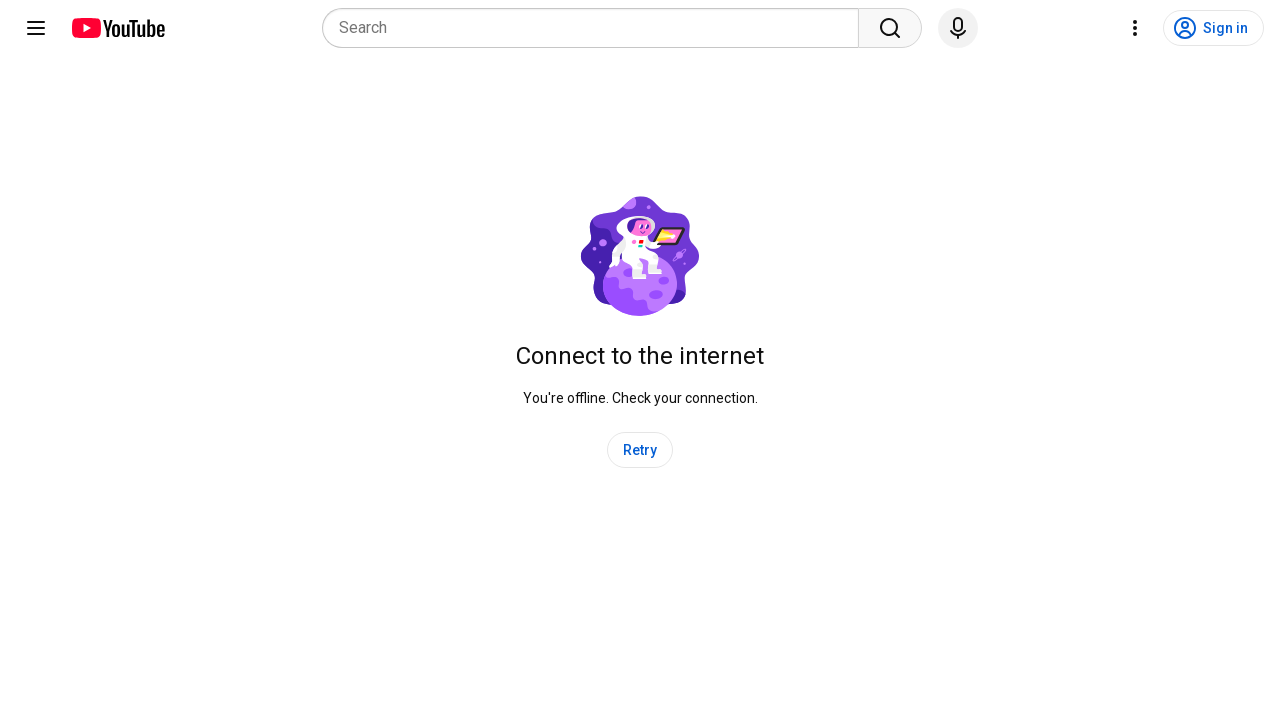

Clicked YouTube logo to refresh page (iteration 13) at (118, 28) on xpath=//*[@class='style-scope ytd-logo']
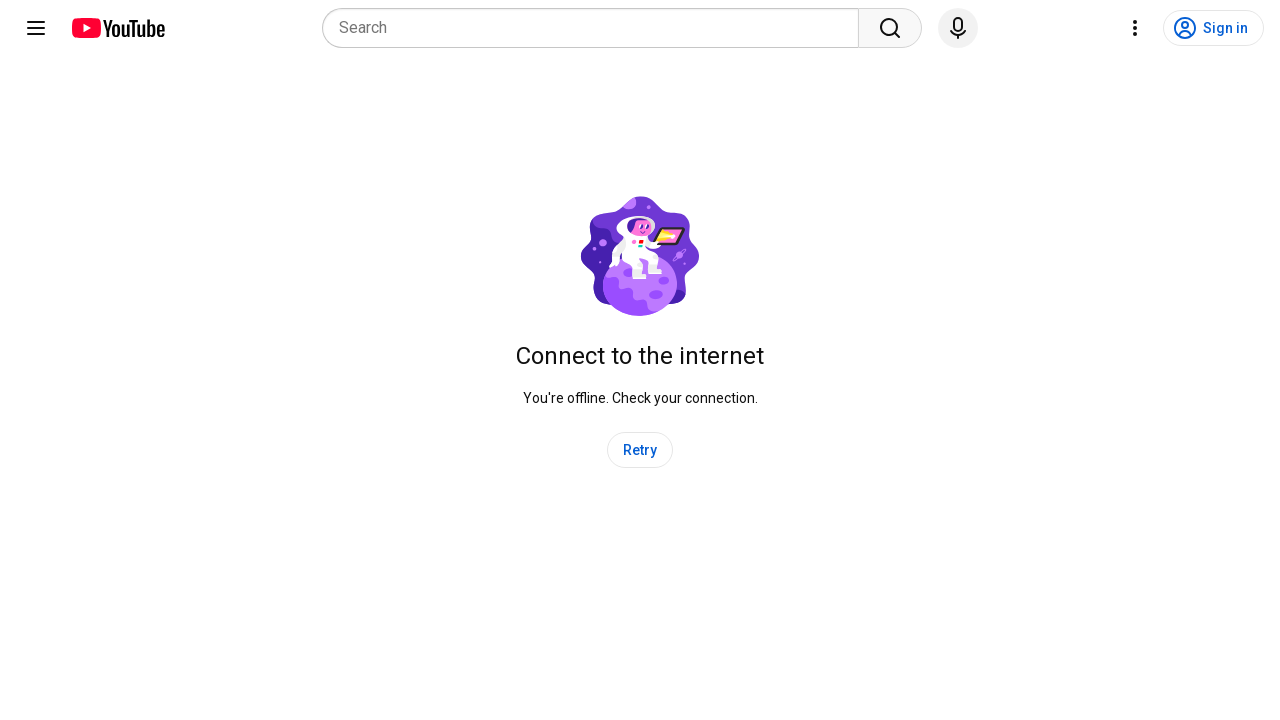

Searched for videos containing 'Трейлер' (iteration 13, found 0 matches)
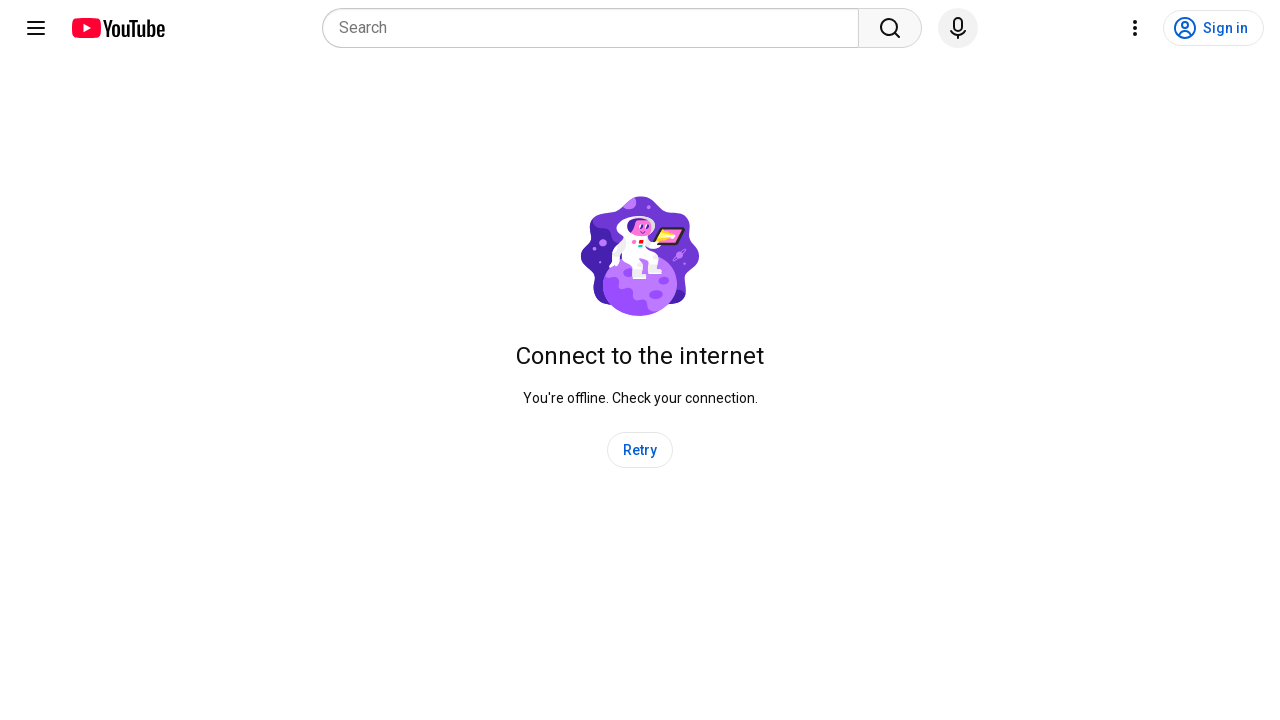

Clicked YouTube logo to refresh page (iteration 14) at (118, 28) on xpath=//*[@class='style-scope ytd-logo']
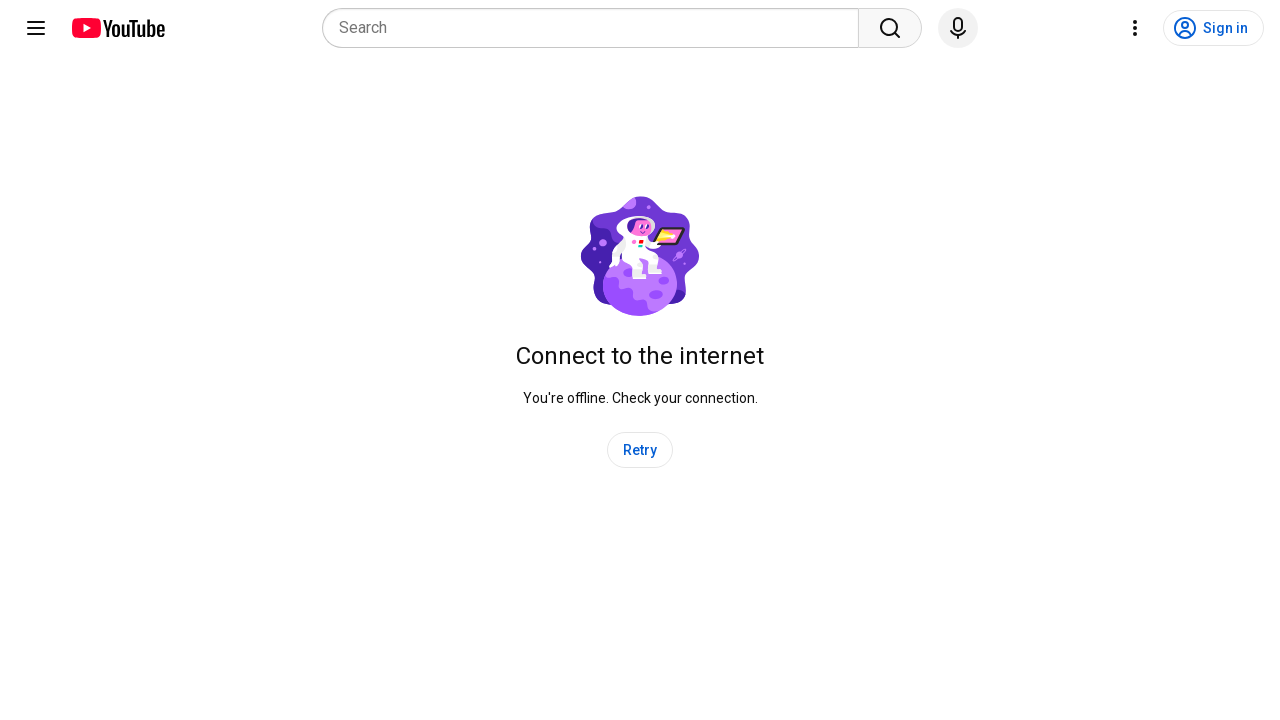

Searched for videos containing 'Трейлер' (iteration 14, found 0 matches)
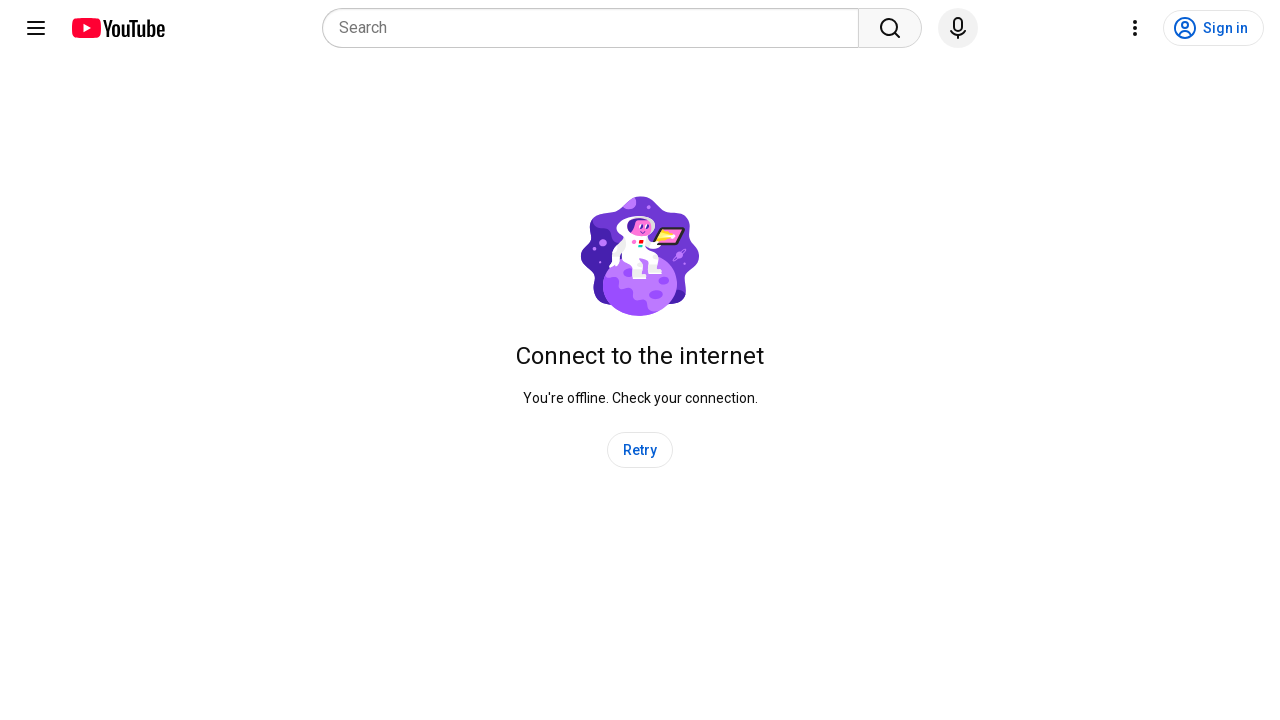

Clicked YouTube logo to refresh page (iteration 15) at (118, 28) on xpath=//*[@class='style-scope ytd-logo']
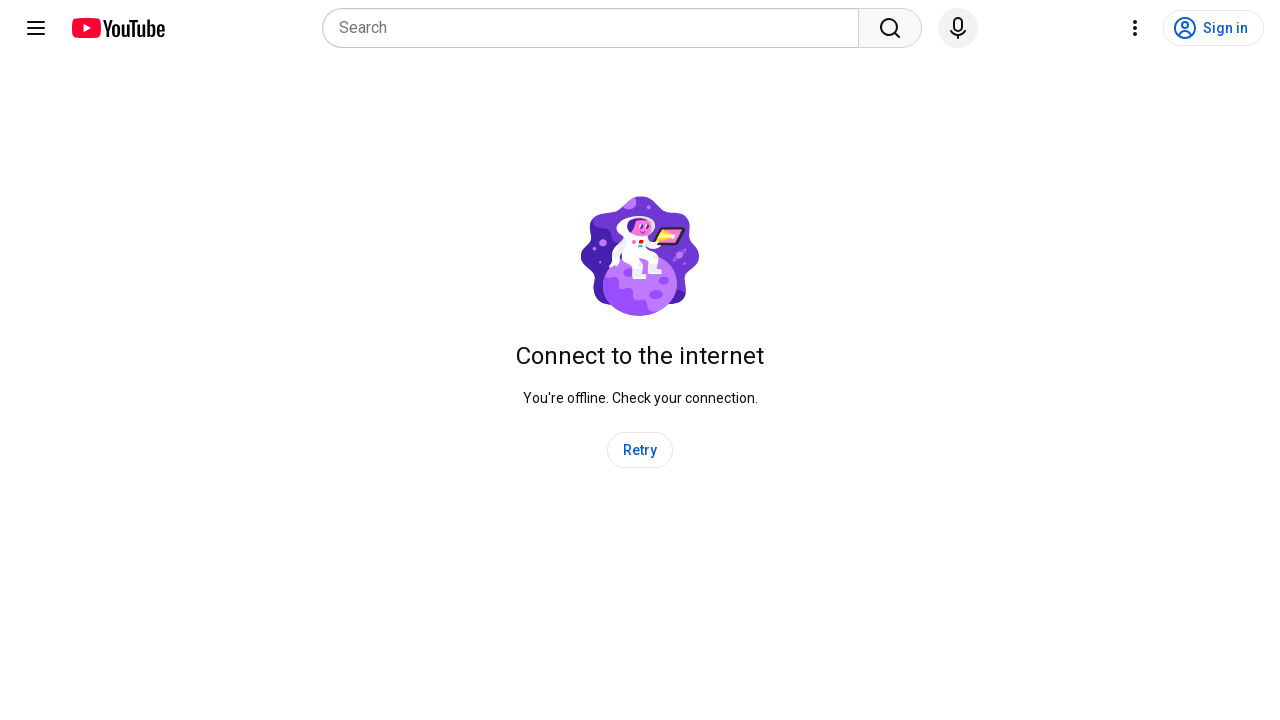

Searched for videos containing 'Трейлер' (iteration 15, found 0 matches)
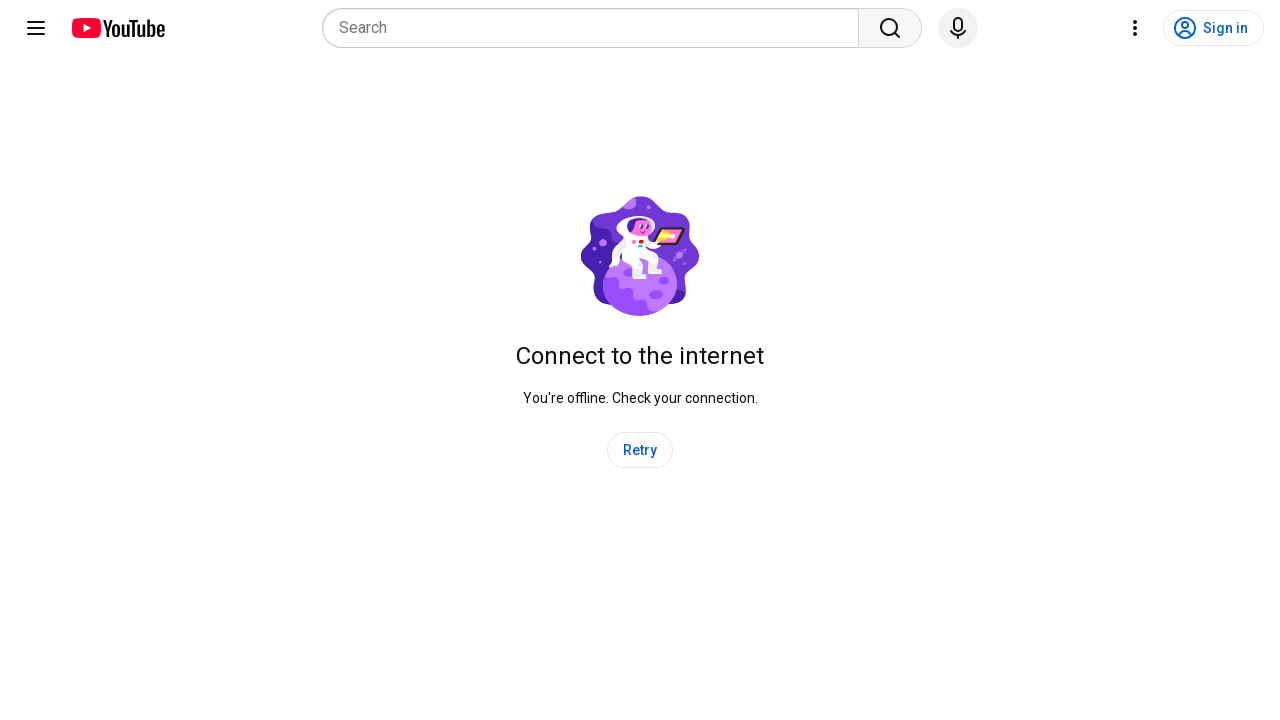

Clicked YouTube logo to refresh page (iteration 16) at (118, 28) on xpath=//*[@class='style-scope ytd-logo']
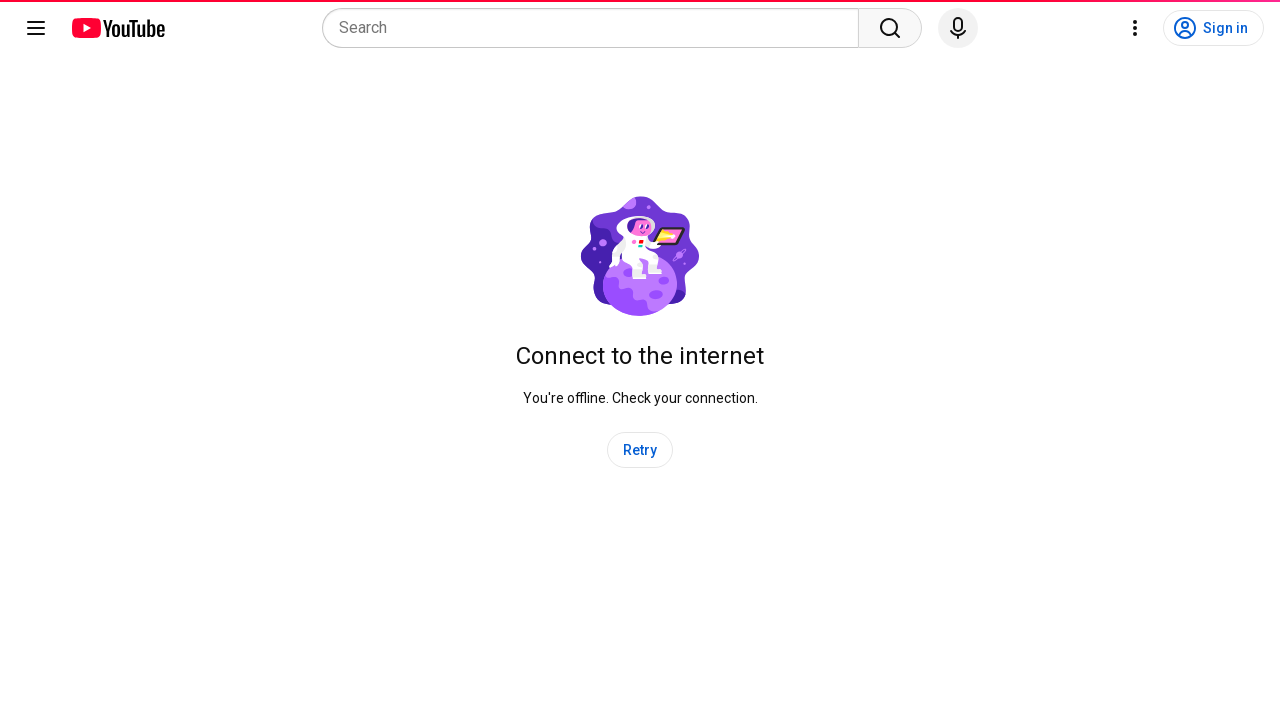

Searched for videos containing 'Трейлер' (iteration 16, found 0 matches)
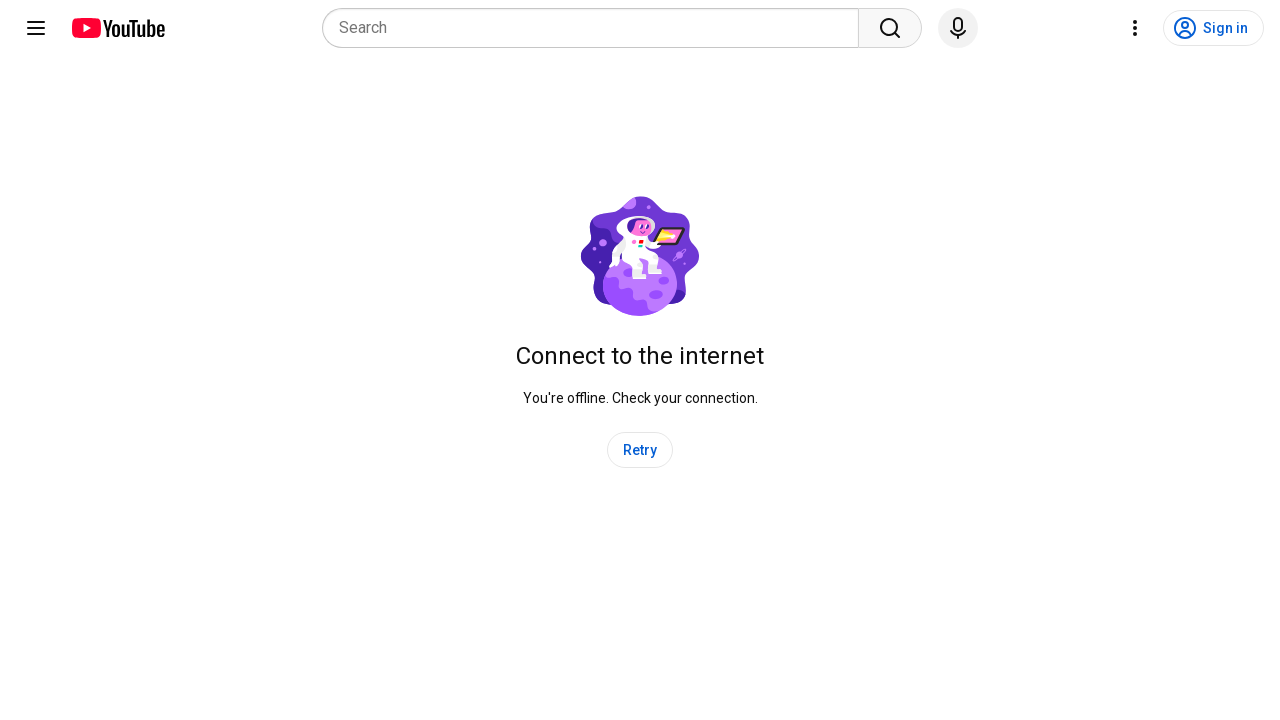

Clicked YouTube logo to refresh page (iteration 17) at (118, 28) on xpath=//*[@class='style-scope ytd-logo']
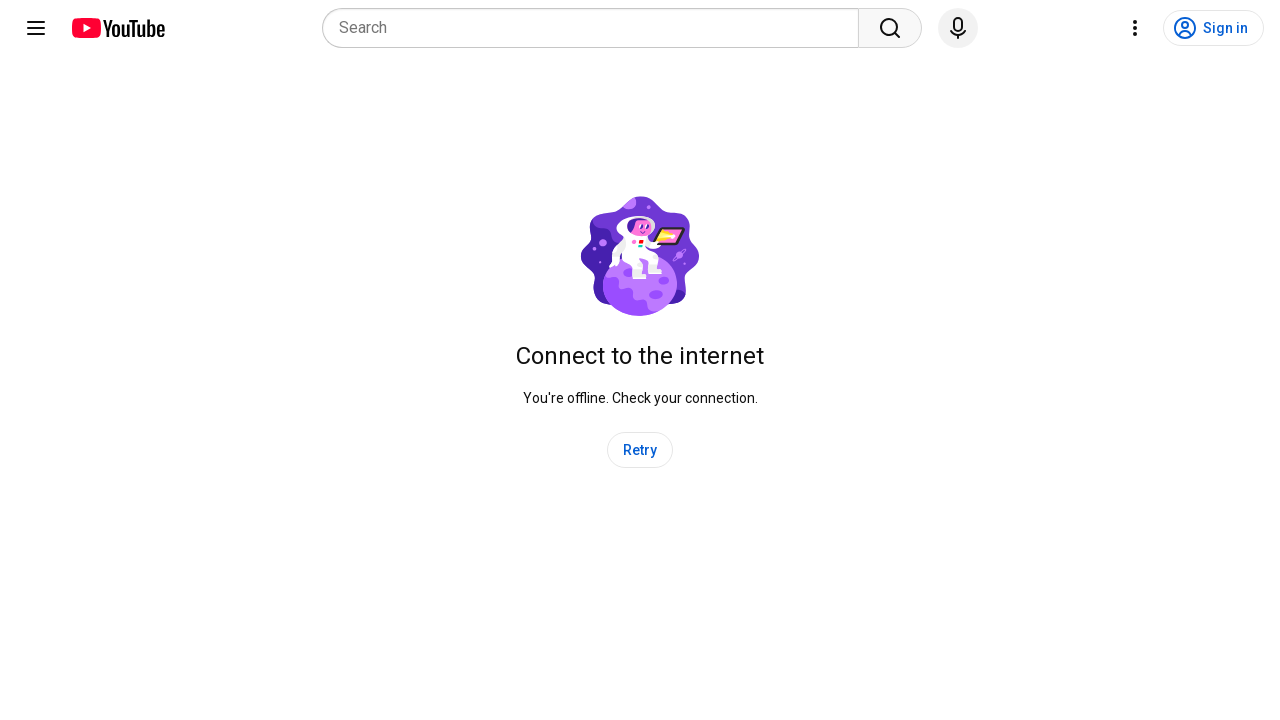

Searched for videos containing 'Трейлер' (iteration 17, found 0 matches)
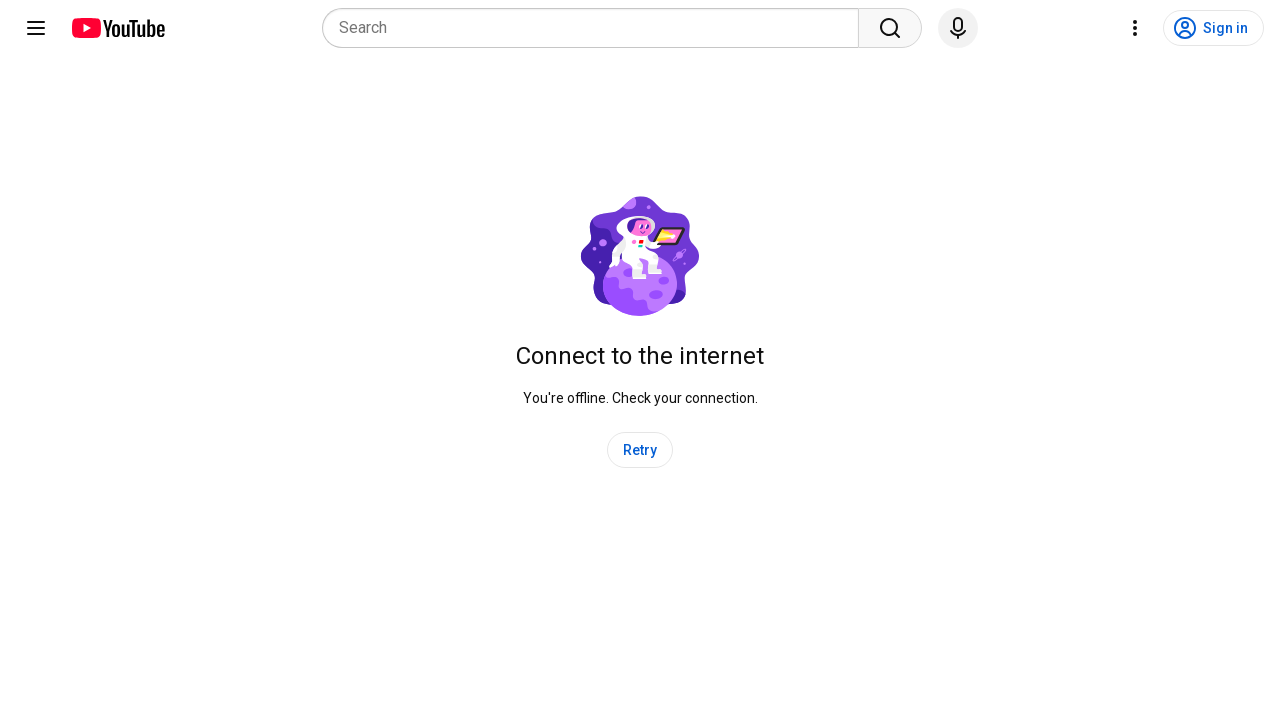

Clicked YouTube logo to refresh page (iteration 18) at (118, 28) on xpath=//*[@class='style-scope ytd-logo']
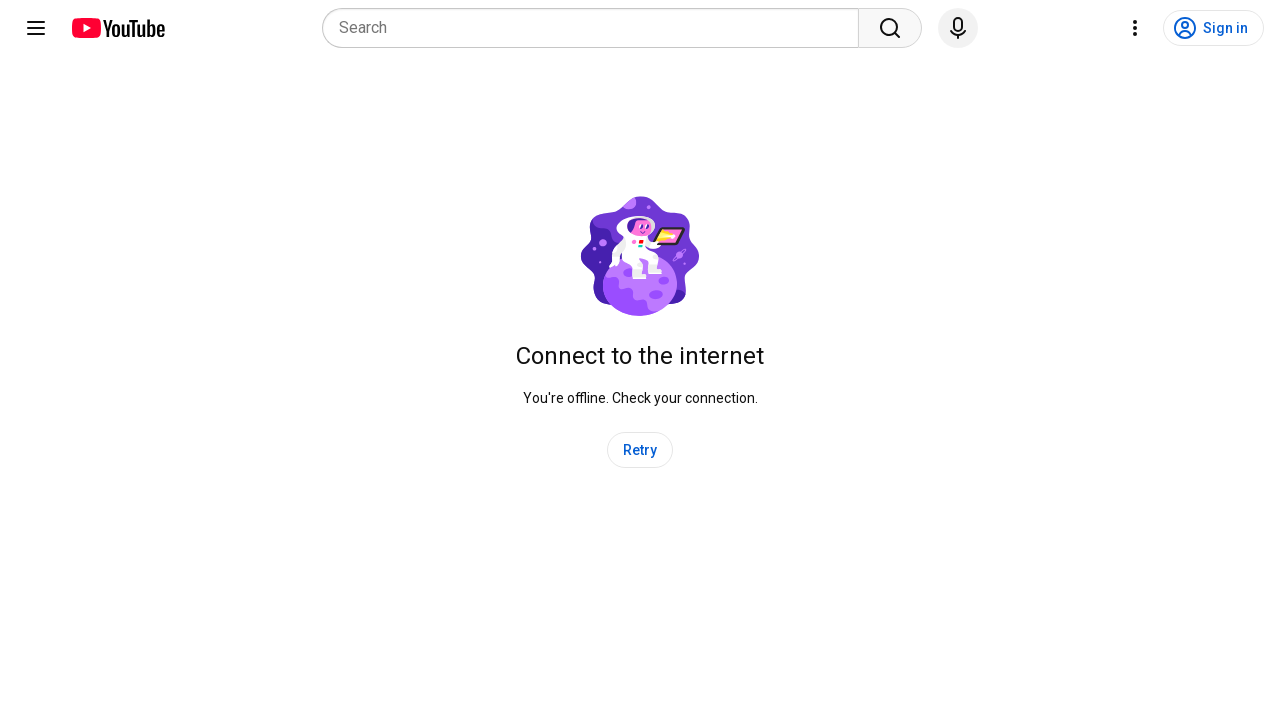

Searched for videos containing 'Трейлер' (iteration 18, found 0 matches)
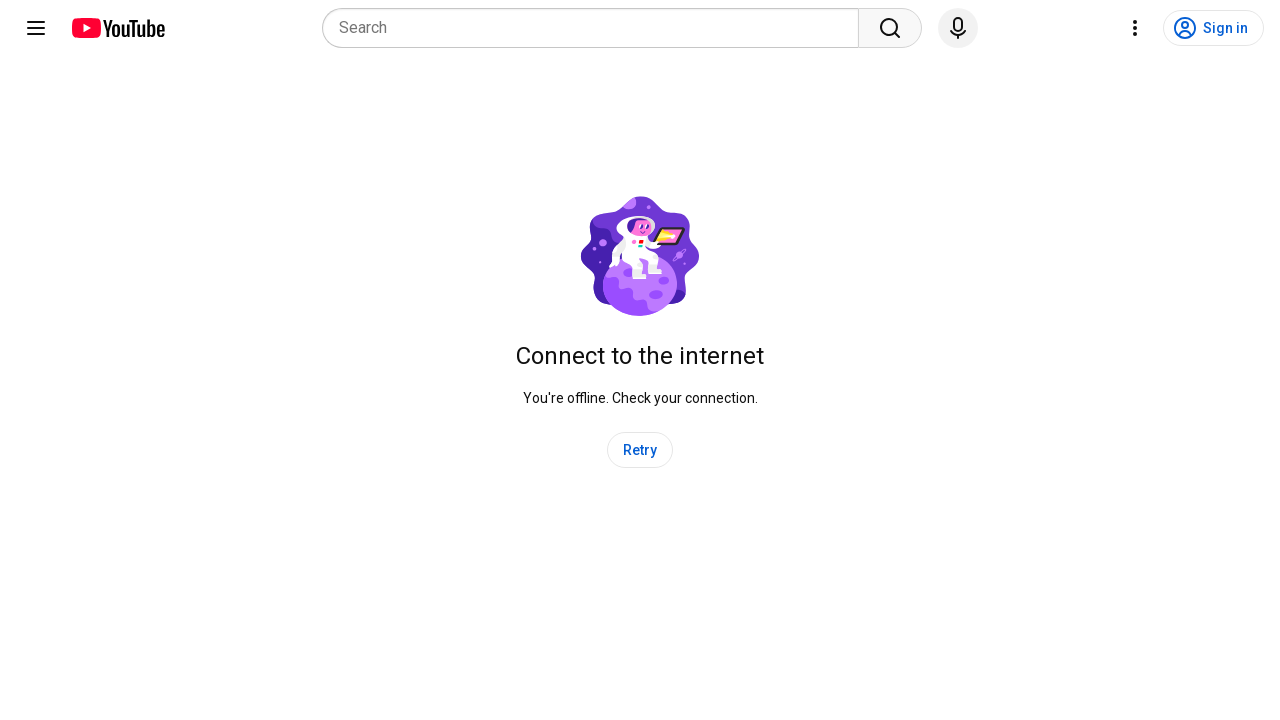

Clicked YouTube logo to refresh page (iteration 19) at (118, 28) on xpath=//*[@class='style-scope ytd-logo']
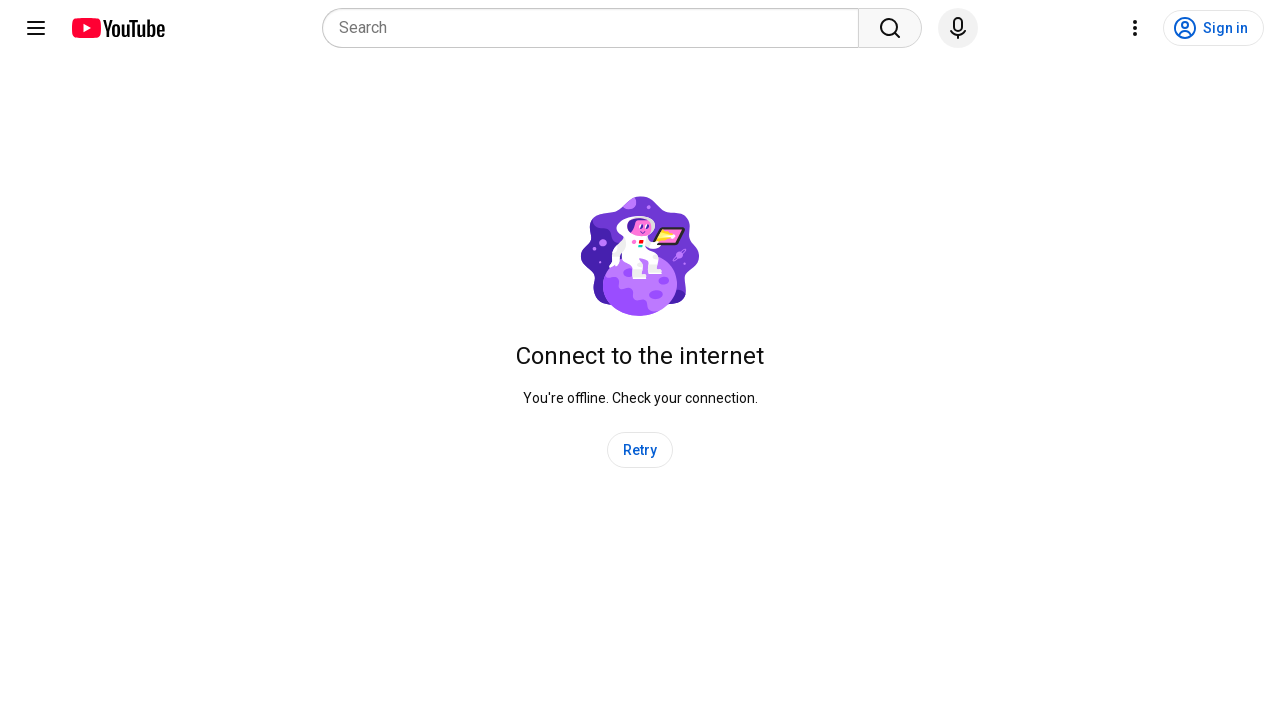

Searched for videos containing 'Трейлер' (iteration 19, found 0 matches)
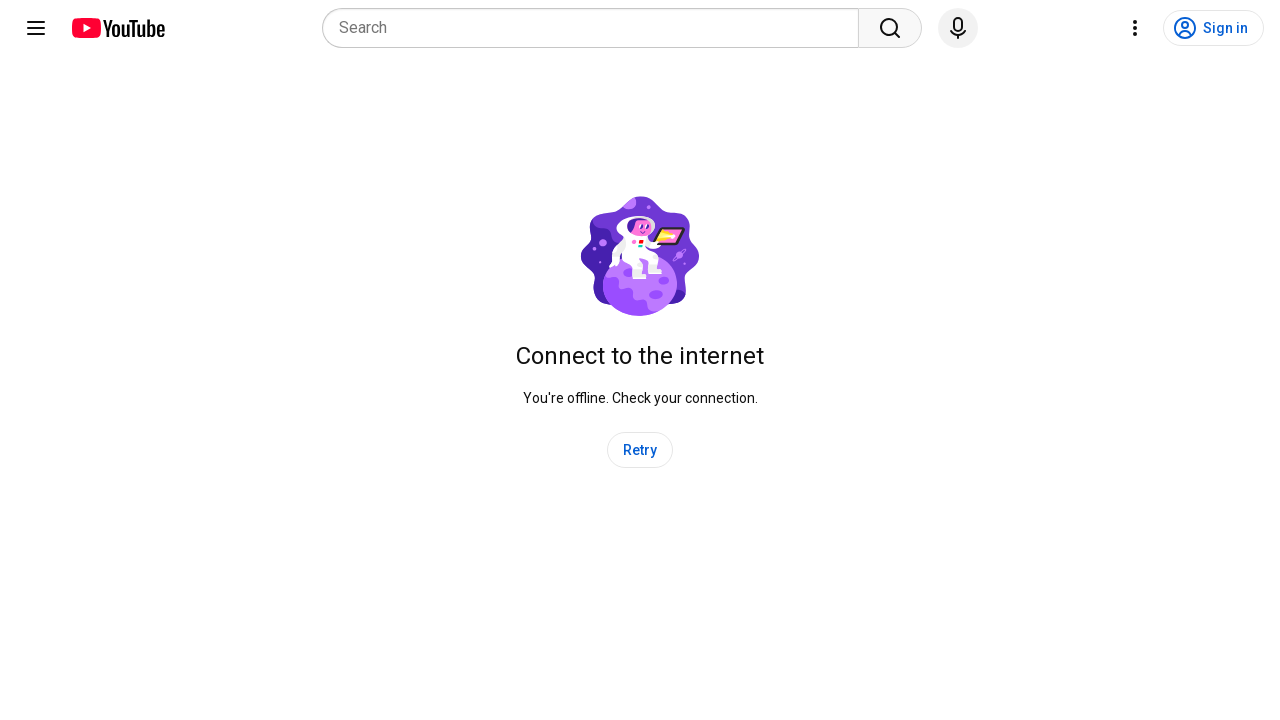

Clicked YouTube logo to refresh page (iteration 20) at (118, 28) on xpath=//*[@class='style-scope ytd-logo']
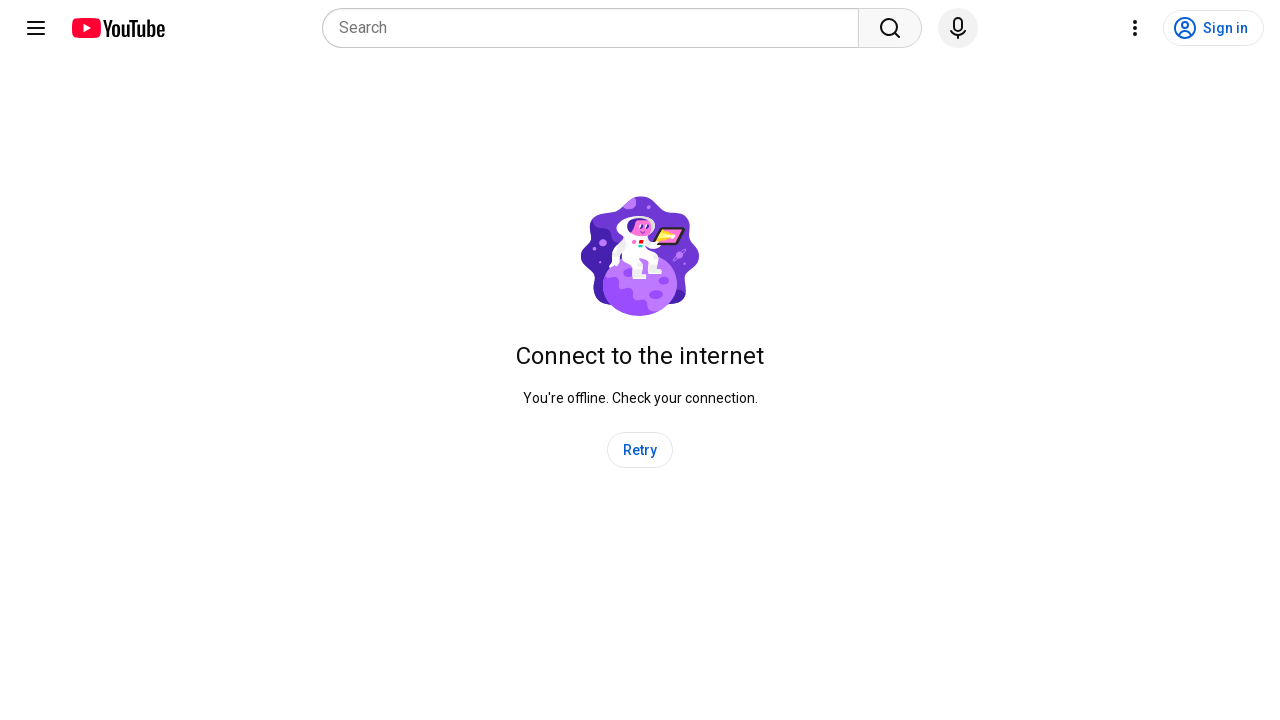

Searched for videos containing 'Трейлер' (iteration 20, found 0 matches)
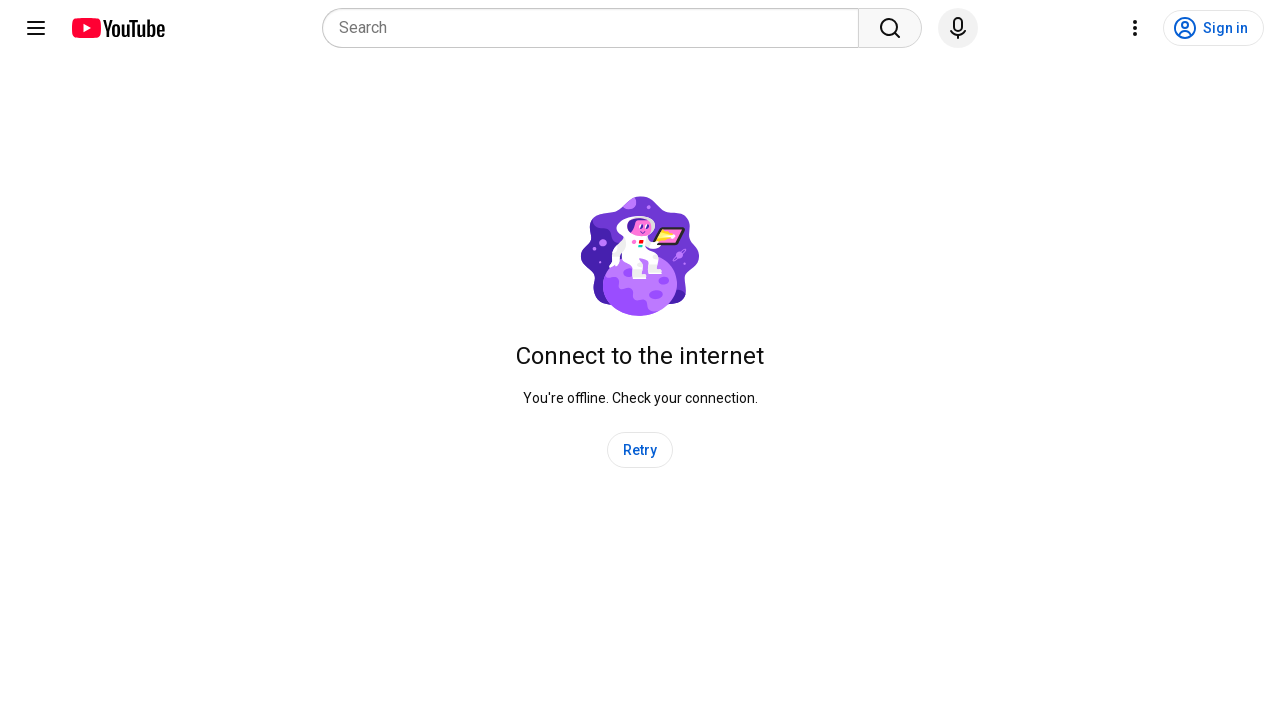

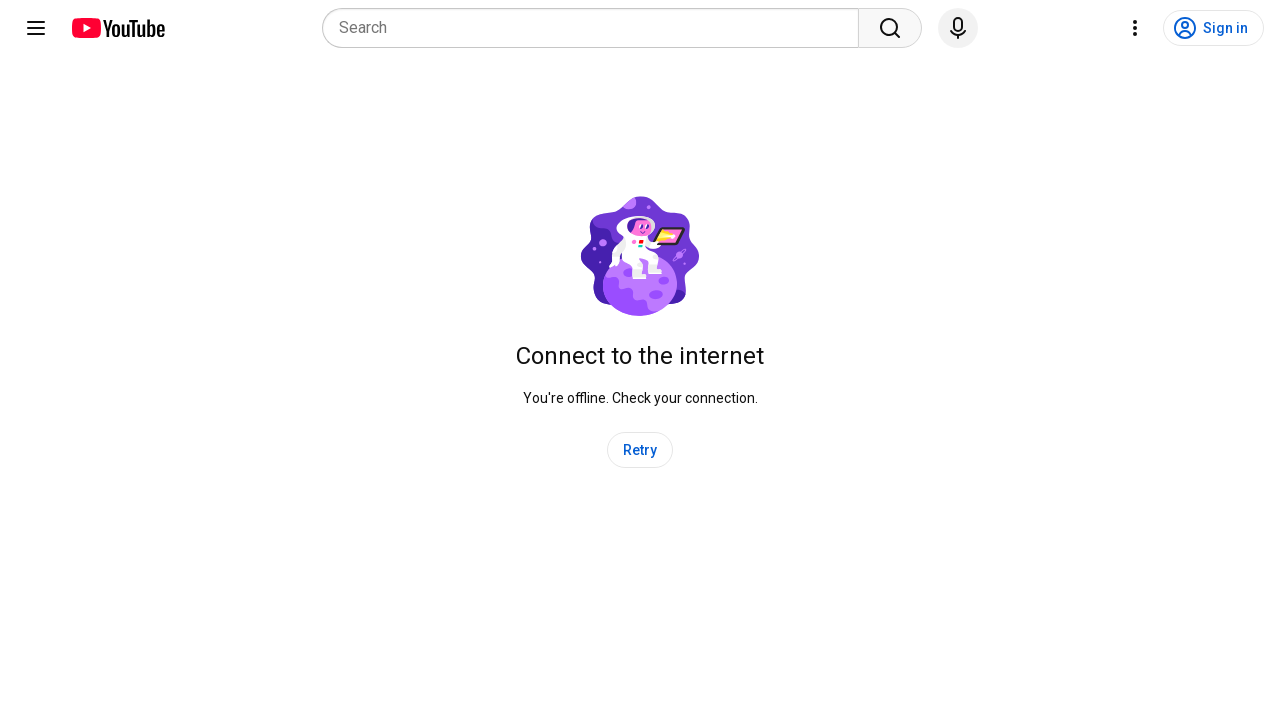